Tests browser tab handling by clicking multiple "Try it Yourself" links on W3Schools JavaScript popup tutorial page, which open new tabs, then switches between the different browser windows/tabs.

Starting URL: https://www.w3schools.com/js/js_popup.asp

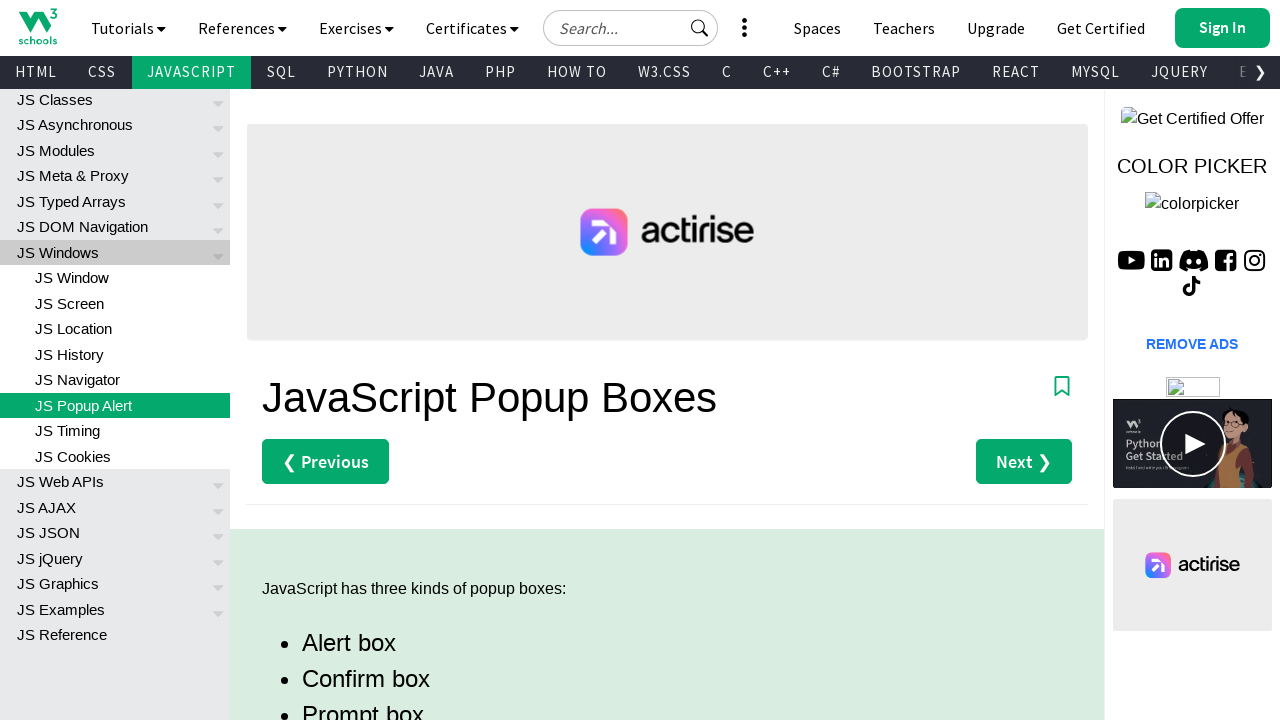

Set viewport size to 1920x1080
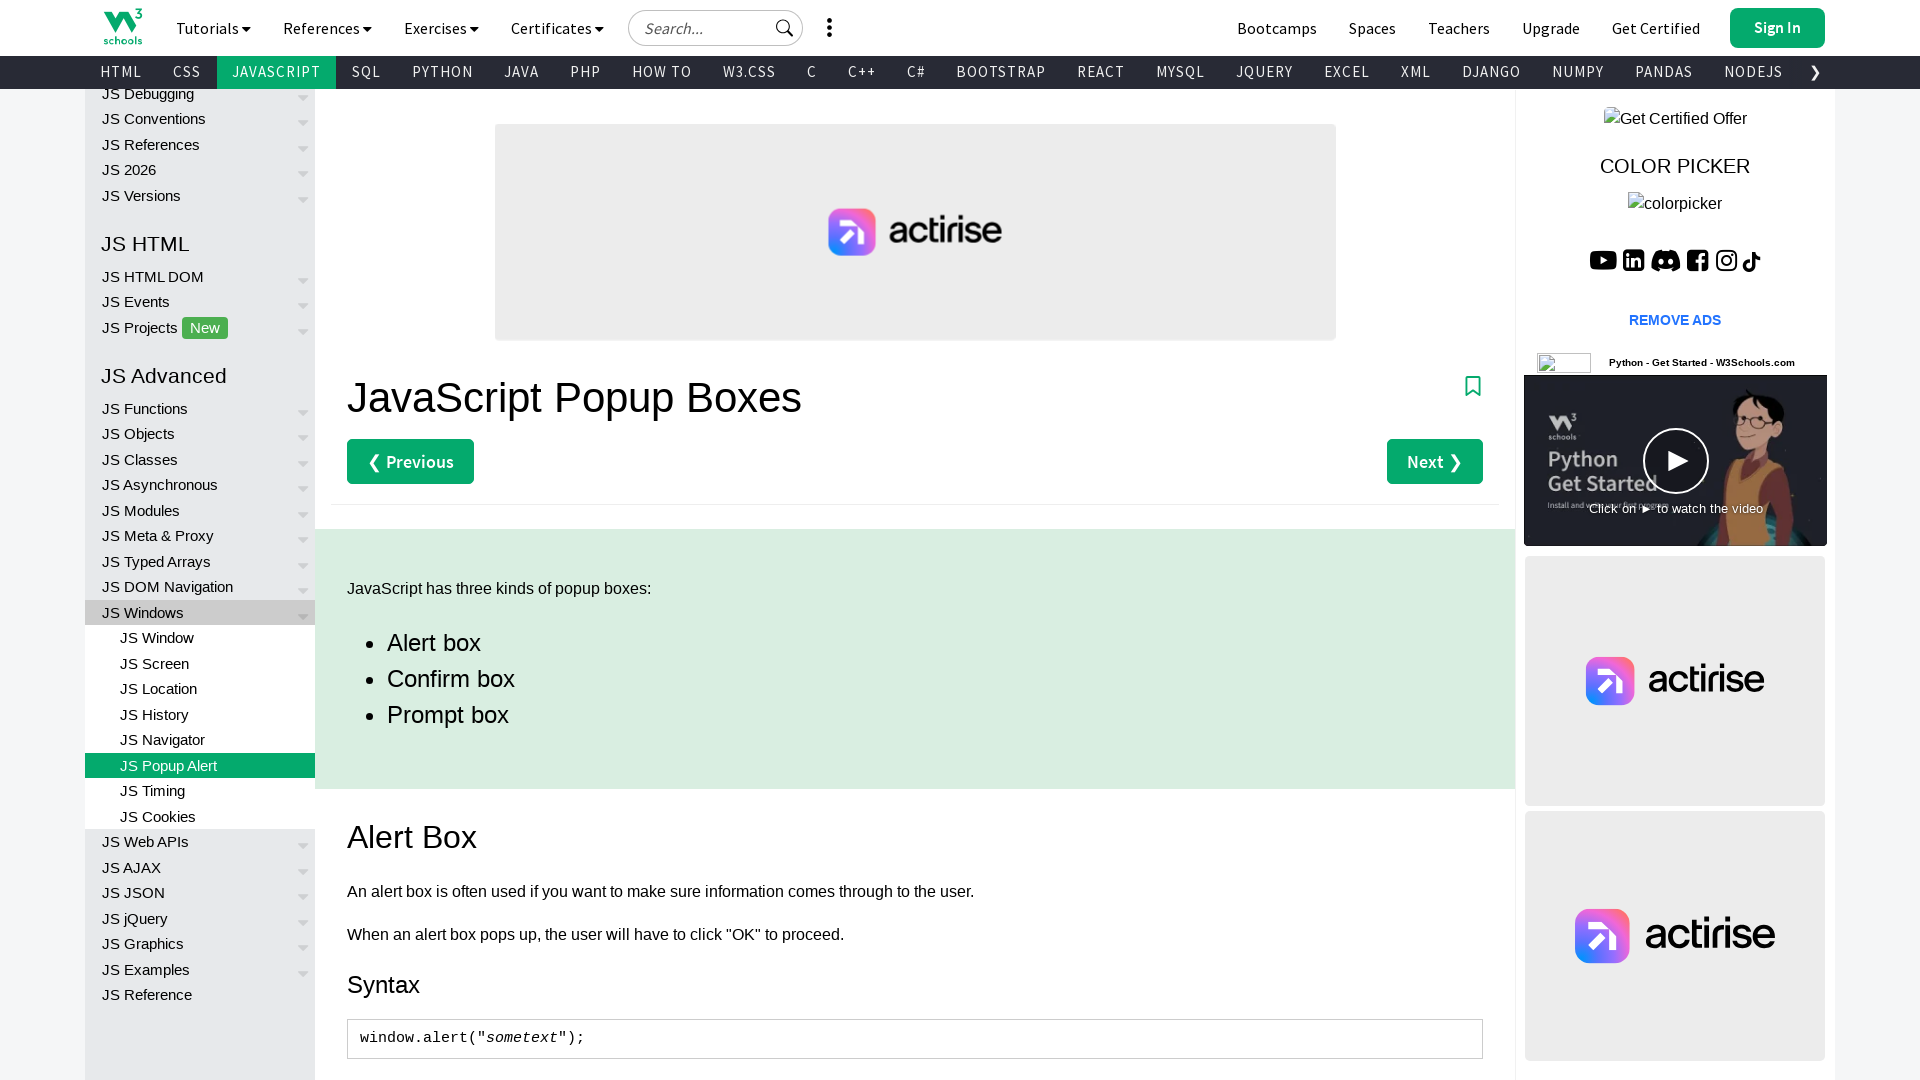

W3Schools JavaScript popup tutorial page loaded
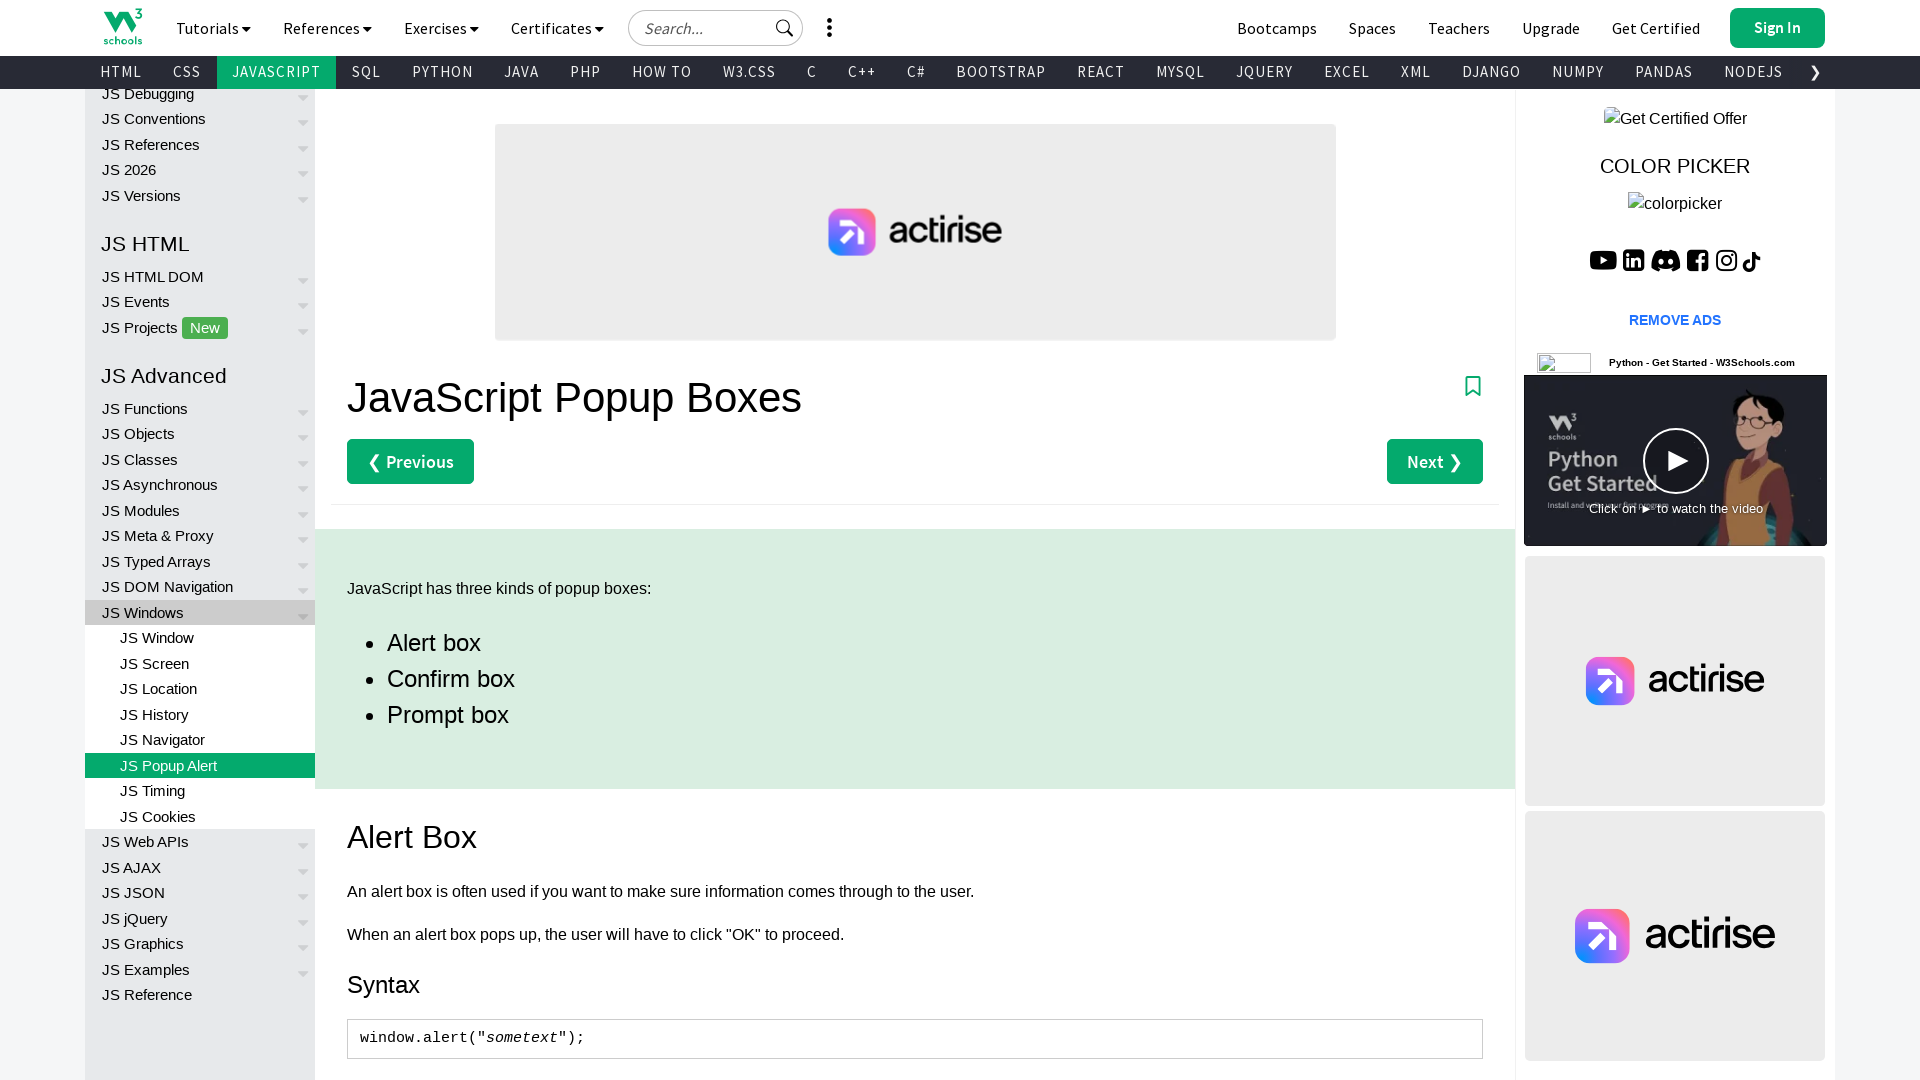

Clicked first 'Try it Yourself' link (Alert Box) - new tab opened at (418, 540) on (//a[text()='Try it Yourself »'])[1]
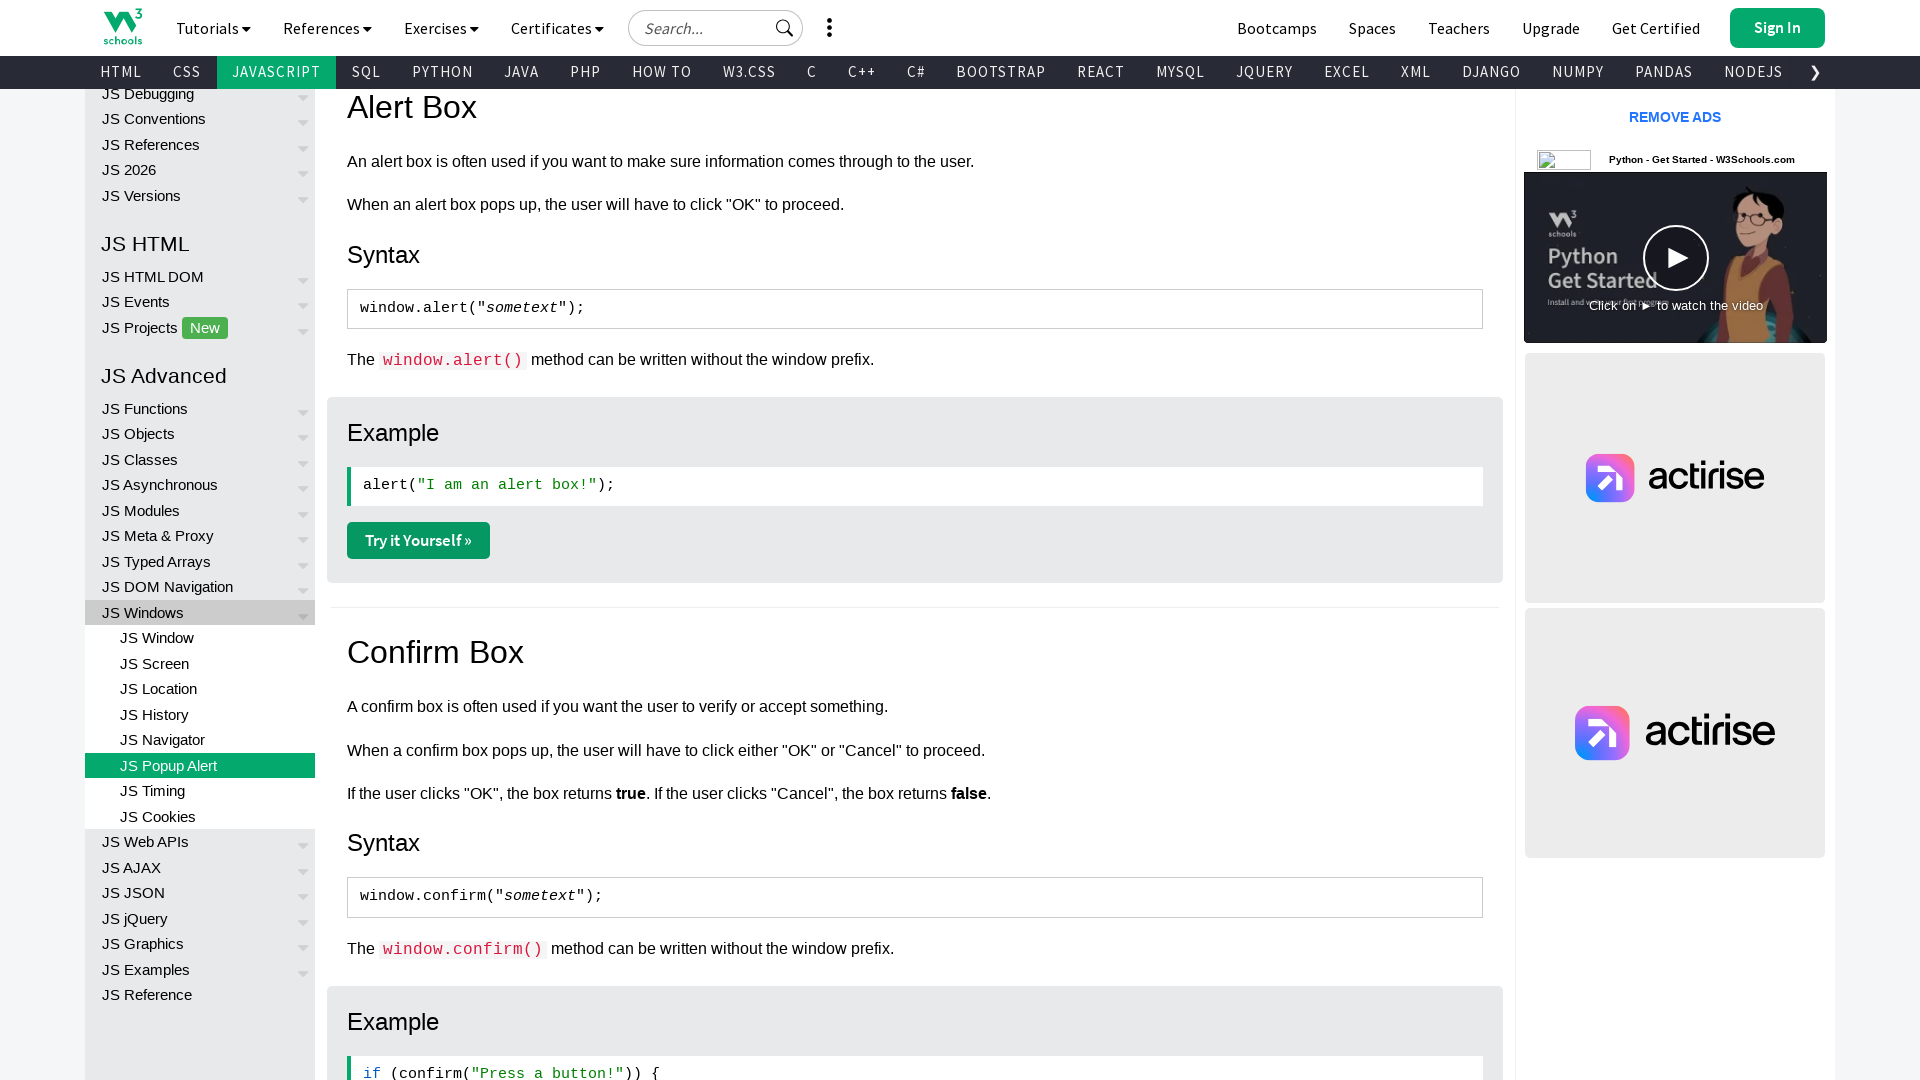

Clicked second 'Try it Yourself' link (Confirm Box) - new tab opened at (418, 541) on (//a[text()='Try it Yourself »'])[2]
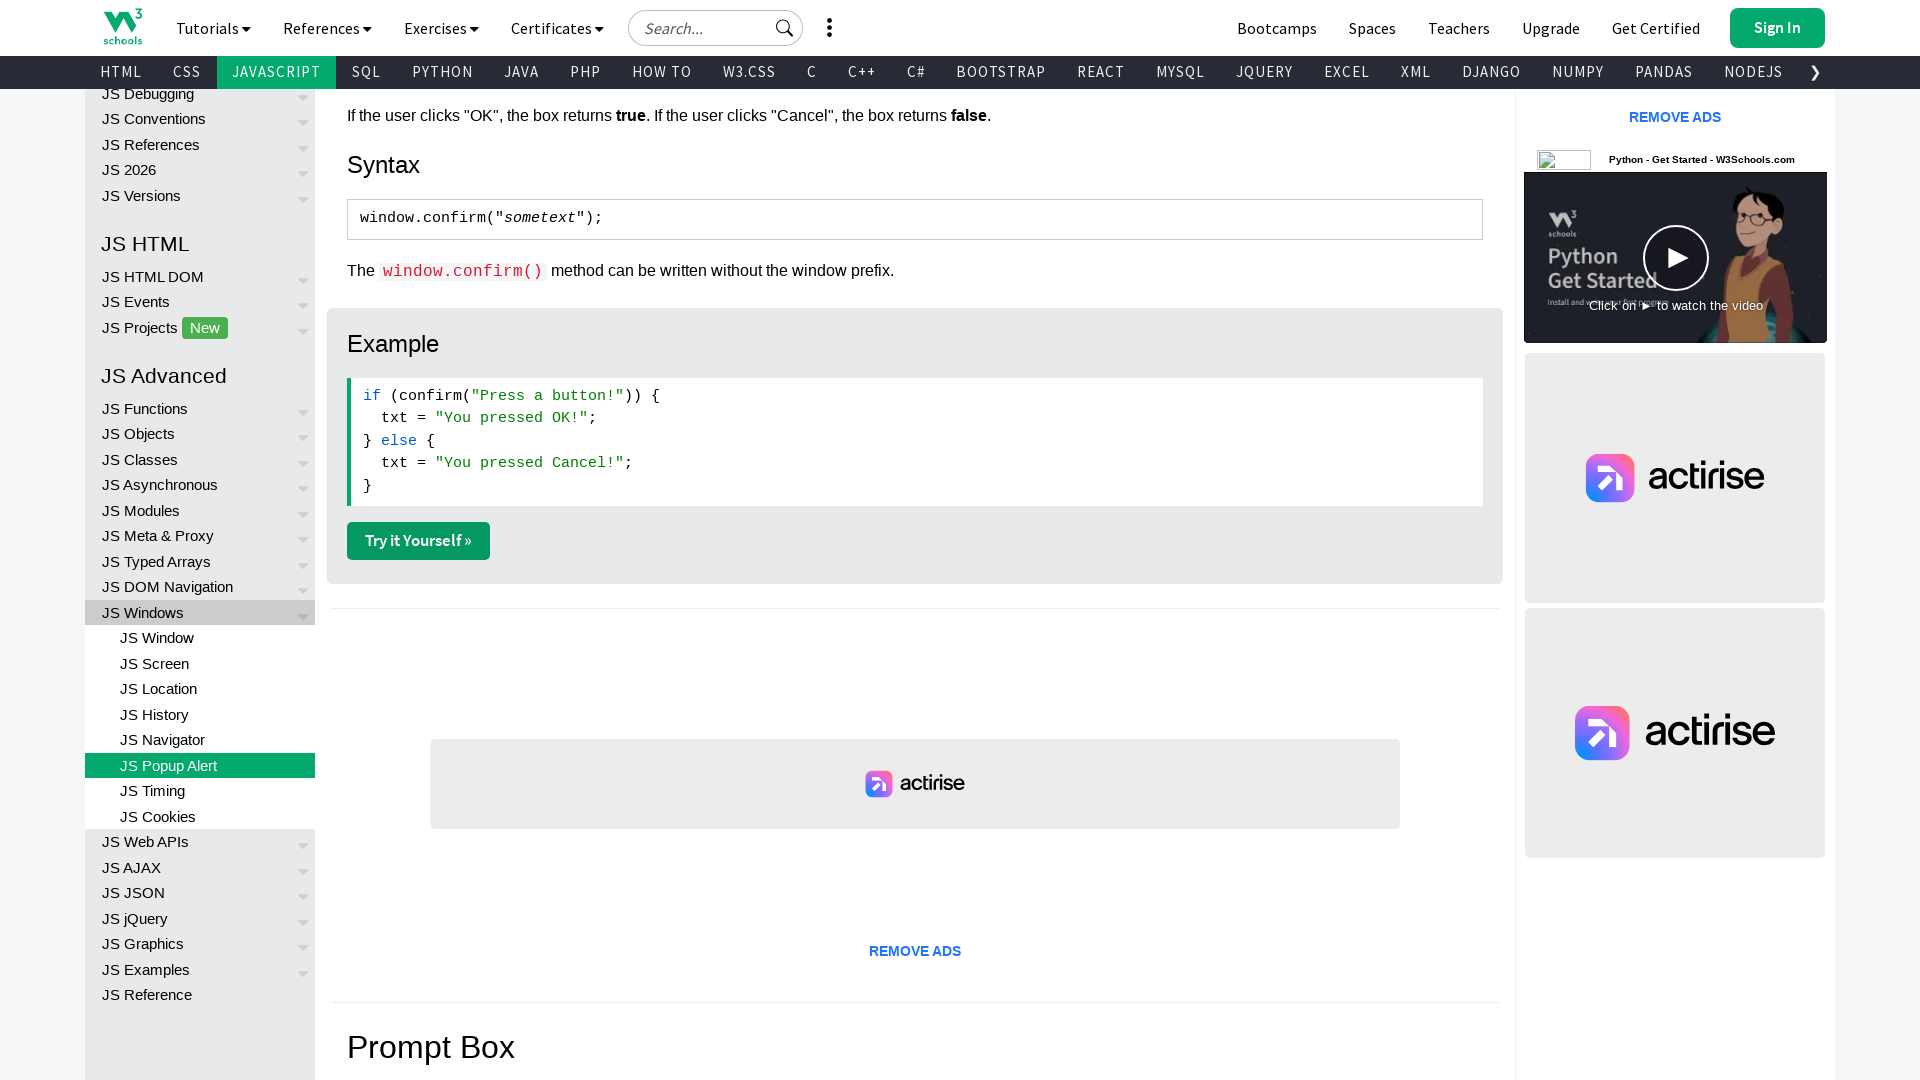

Clicked third 'Try it Yourself' link (Prompt Box) - new tab opened at (418, 541) on (//a[text()='Try it Yourself »'])[3]
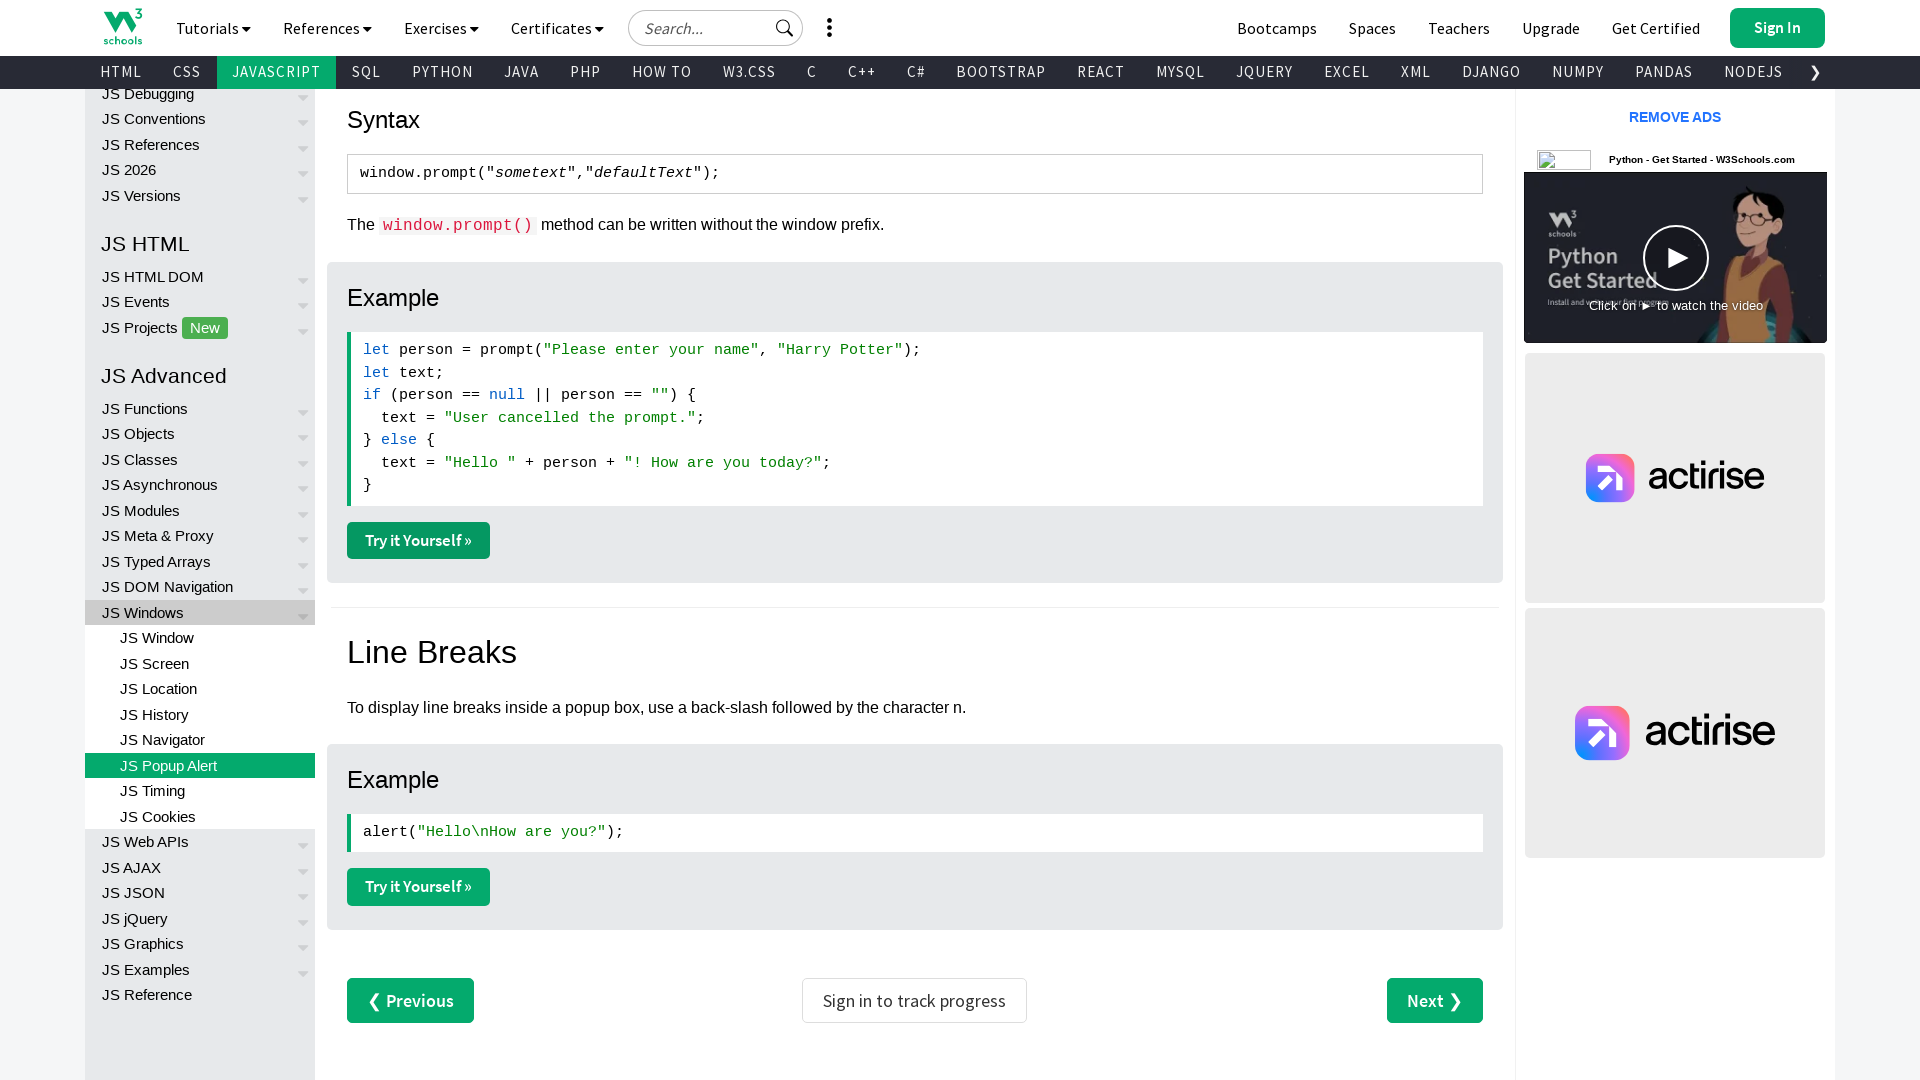

Clicked fourth 'Try it Yourself' link (Line Break) - new tab opened at (418, 887) on (//a[text()='Try it Yourself »'])[4]
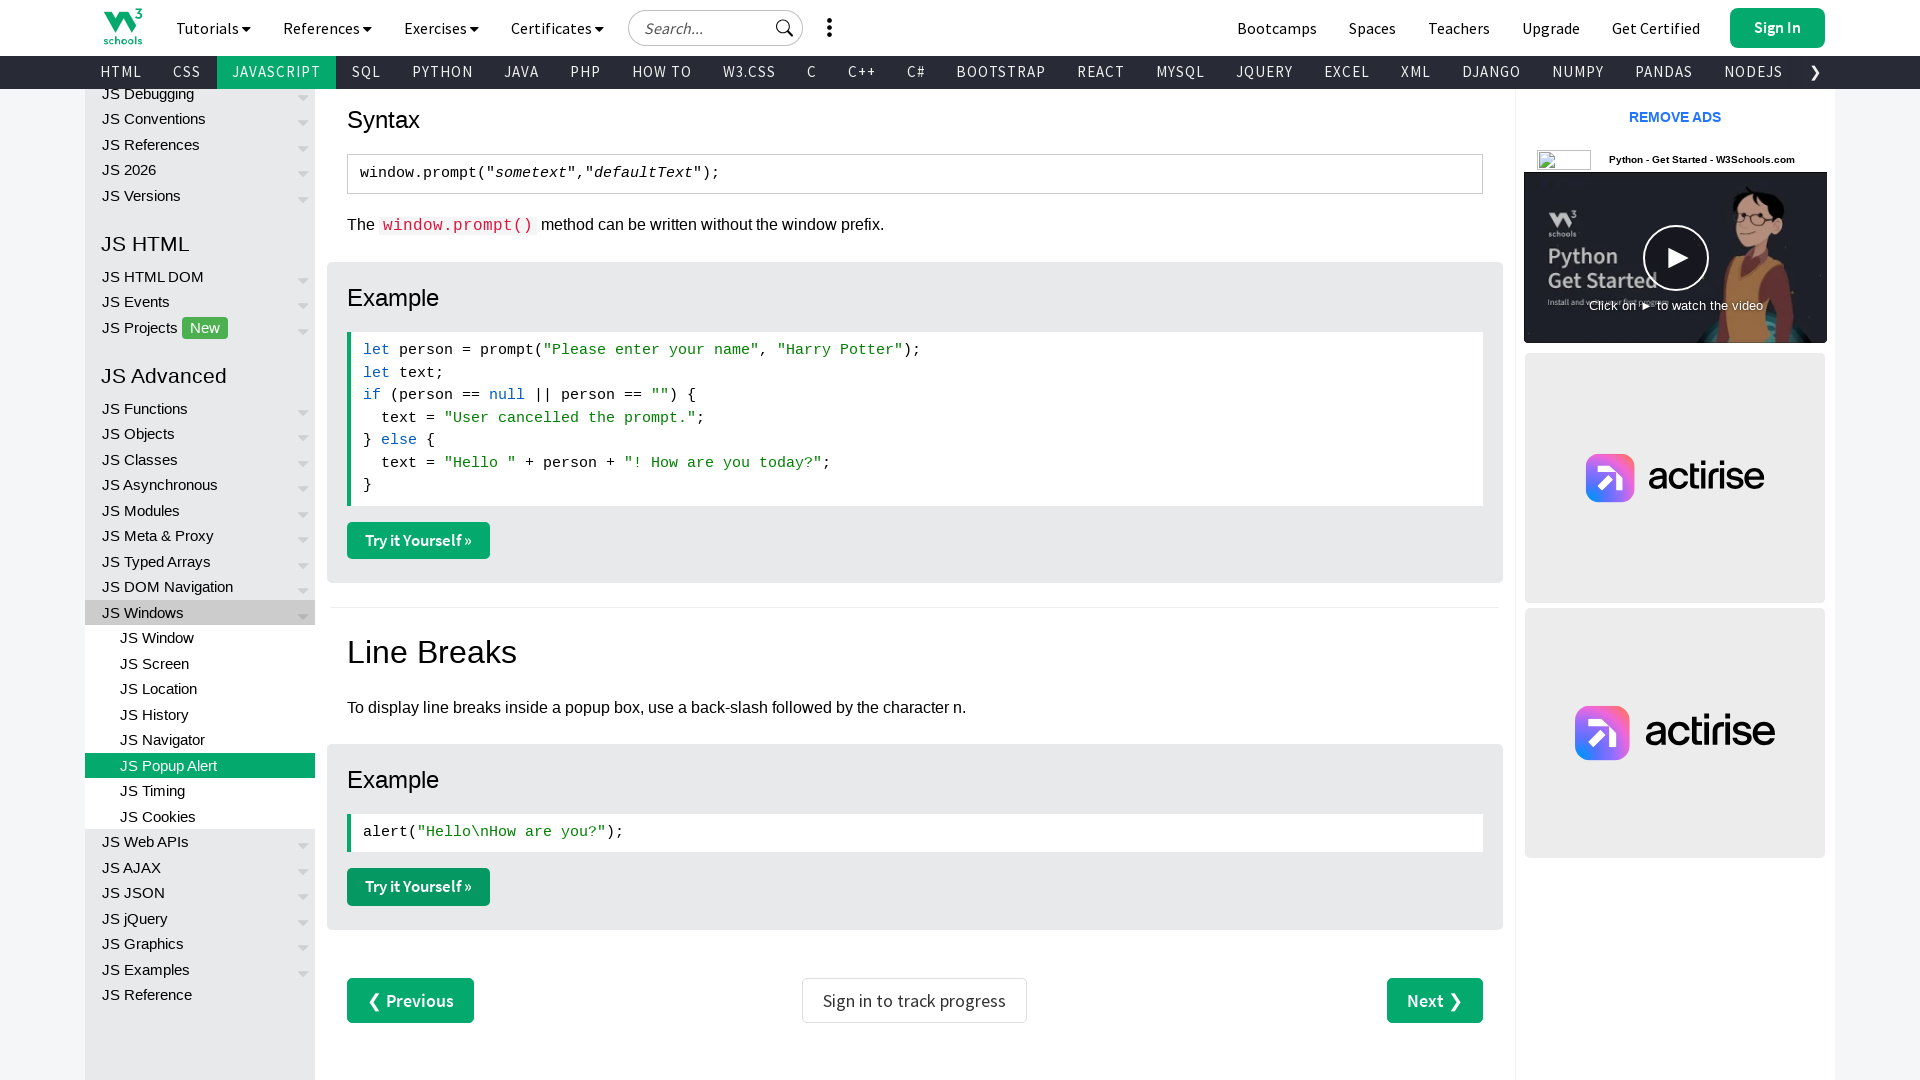

Retrieved all open pages/tabs from context
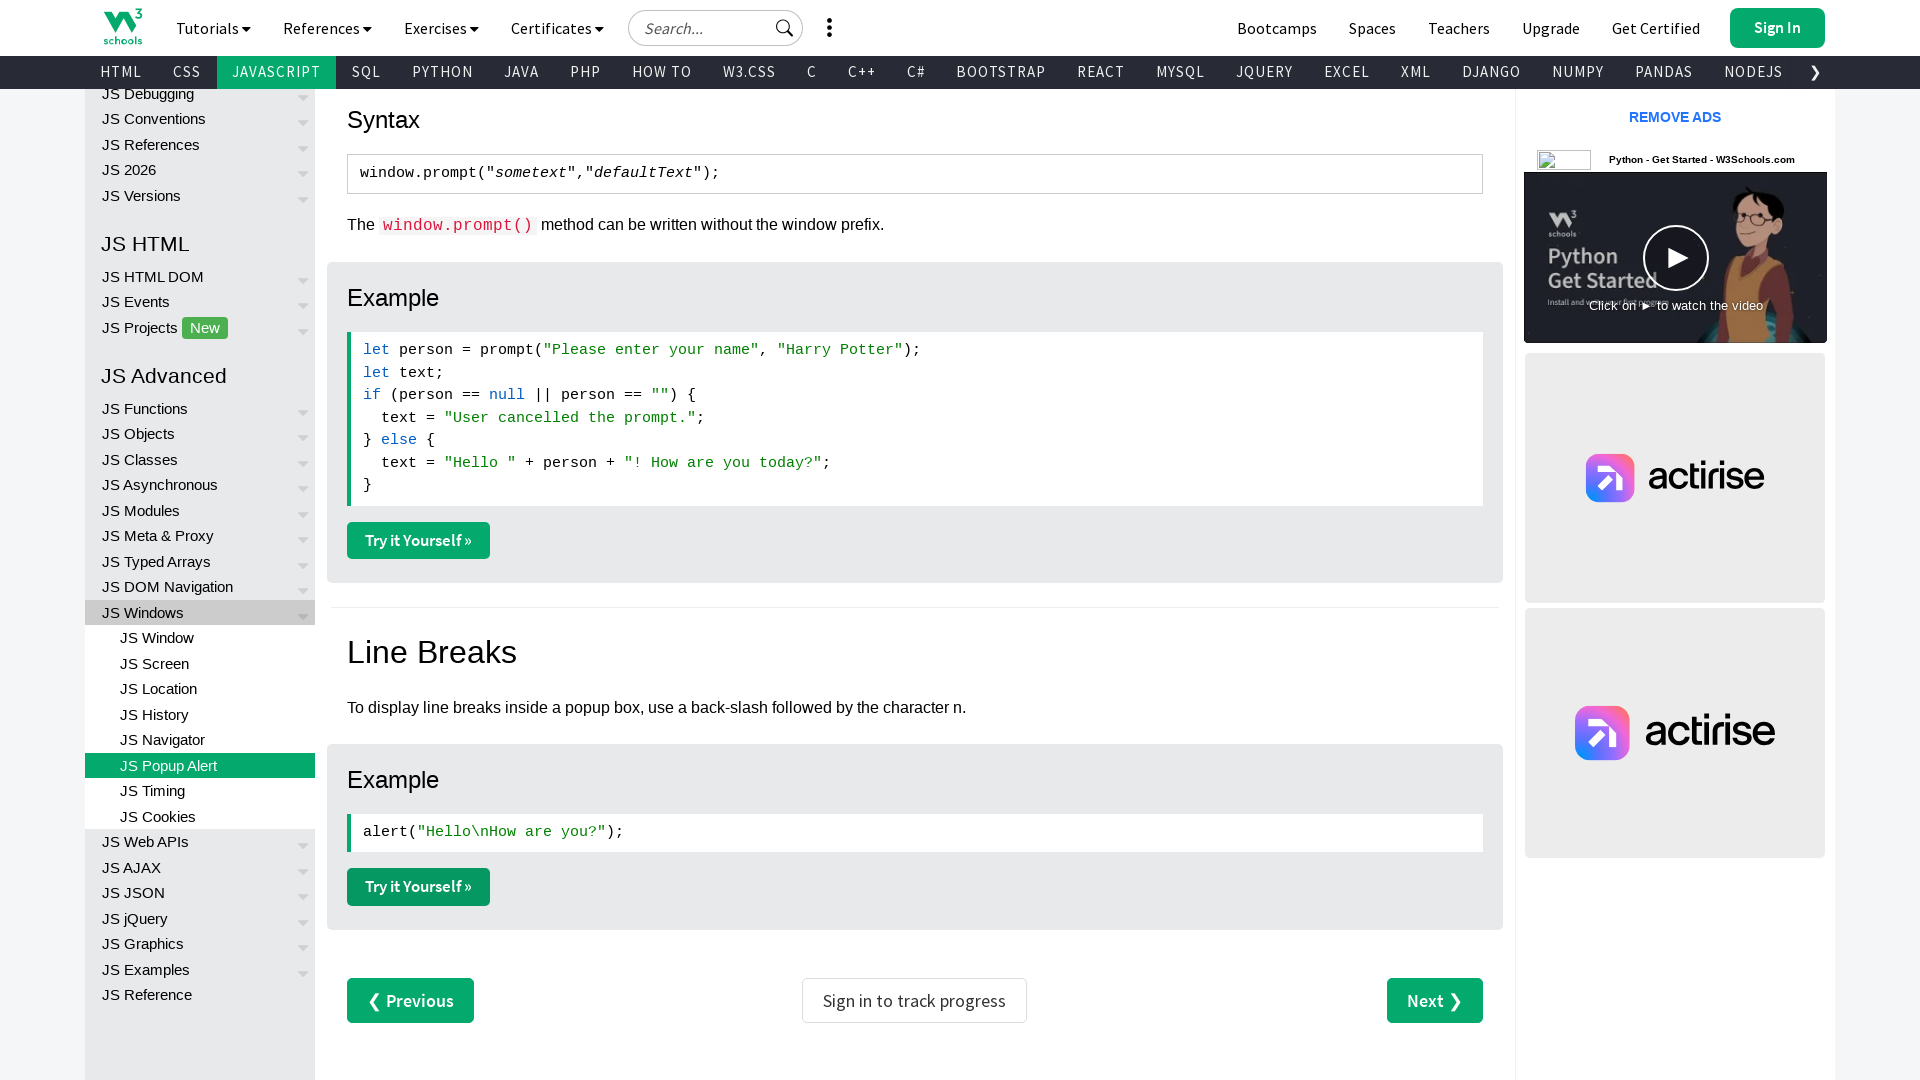

Switched to main tab (index 0)
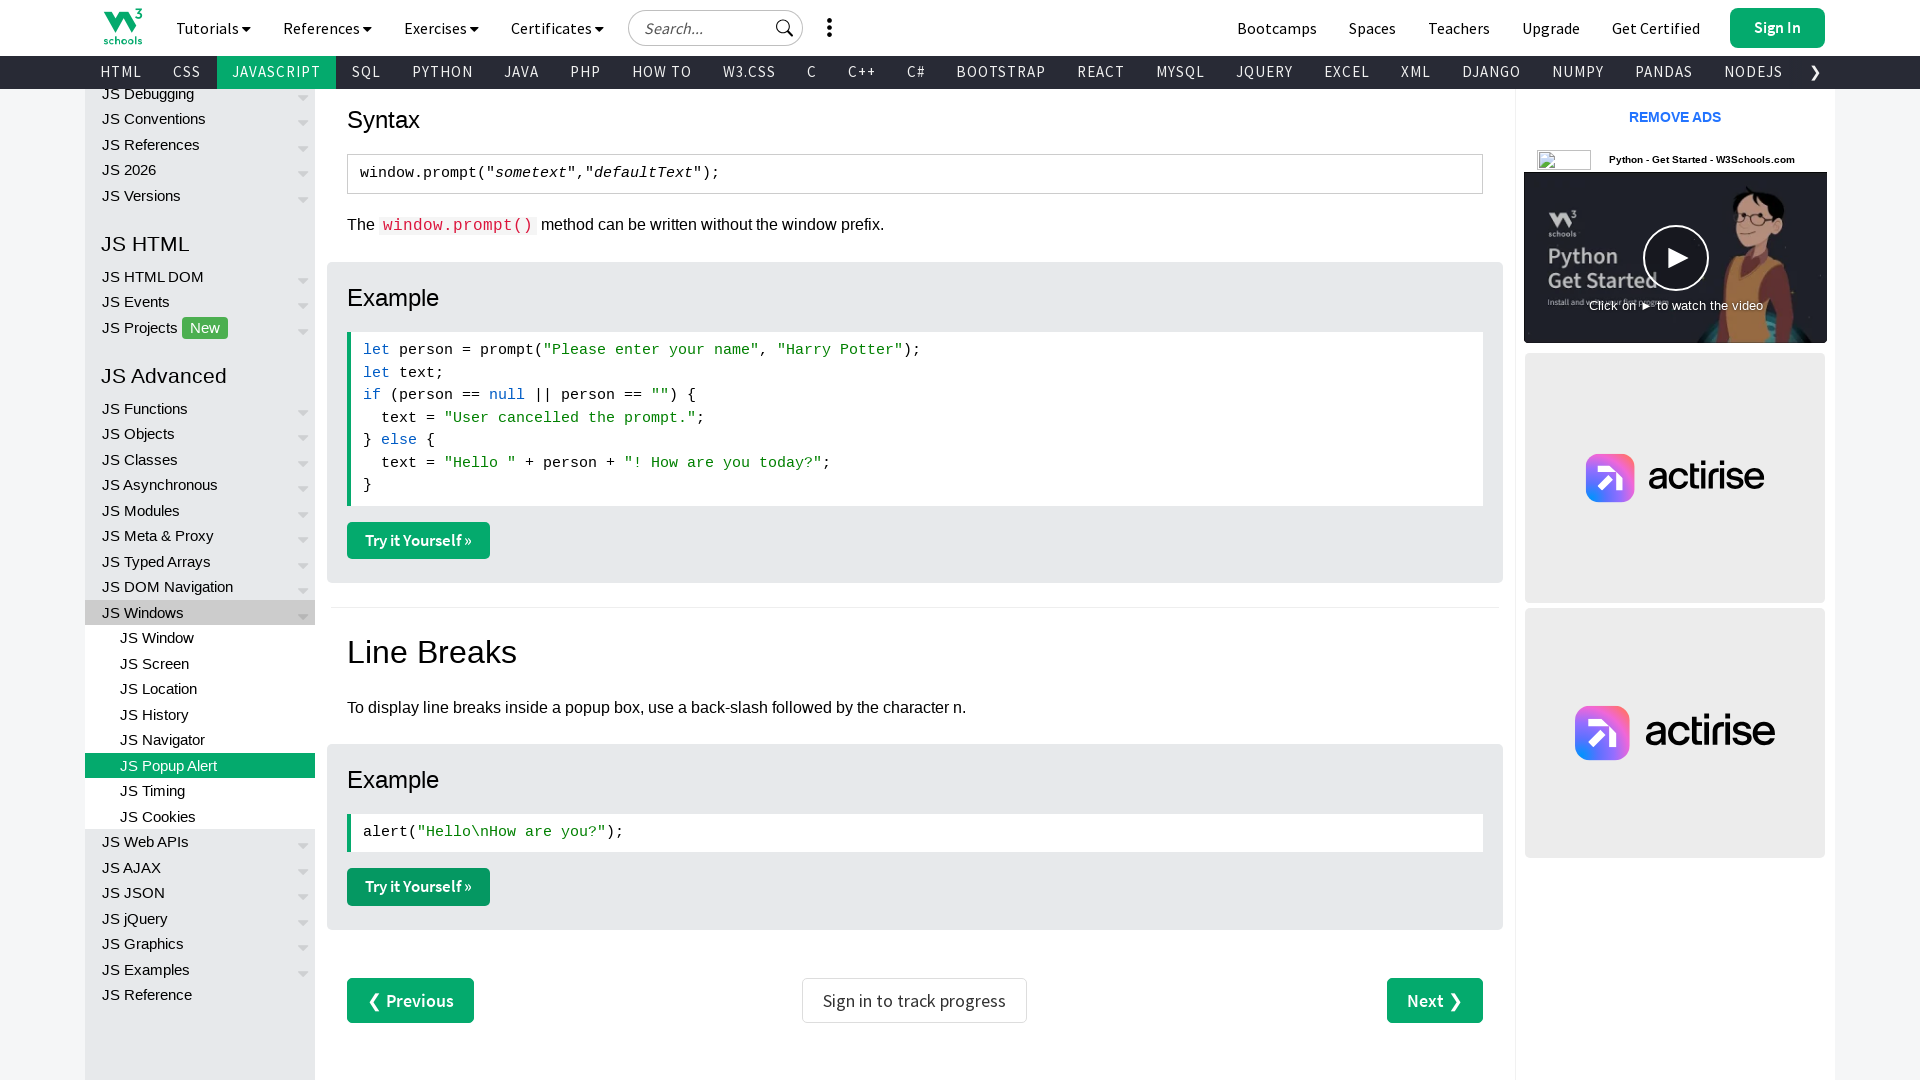

Switched to last opened tab (index 4)
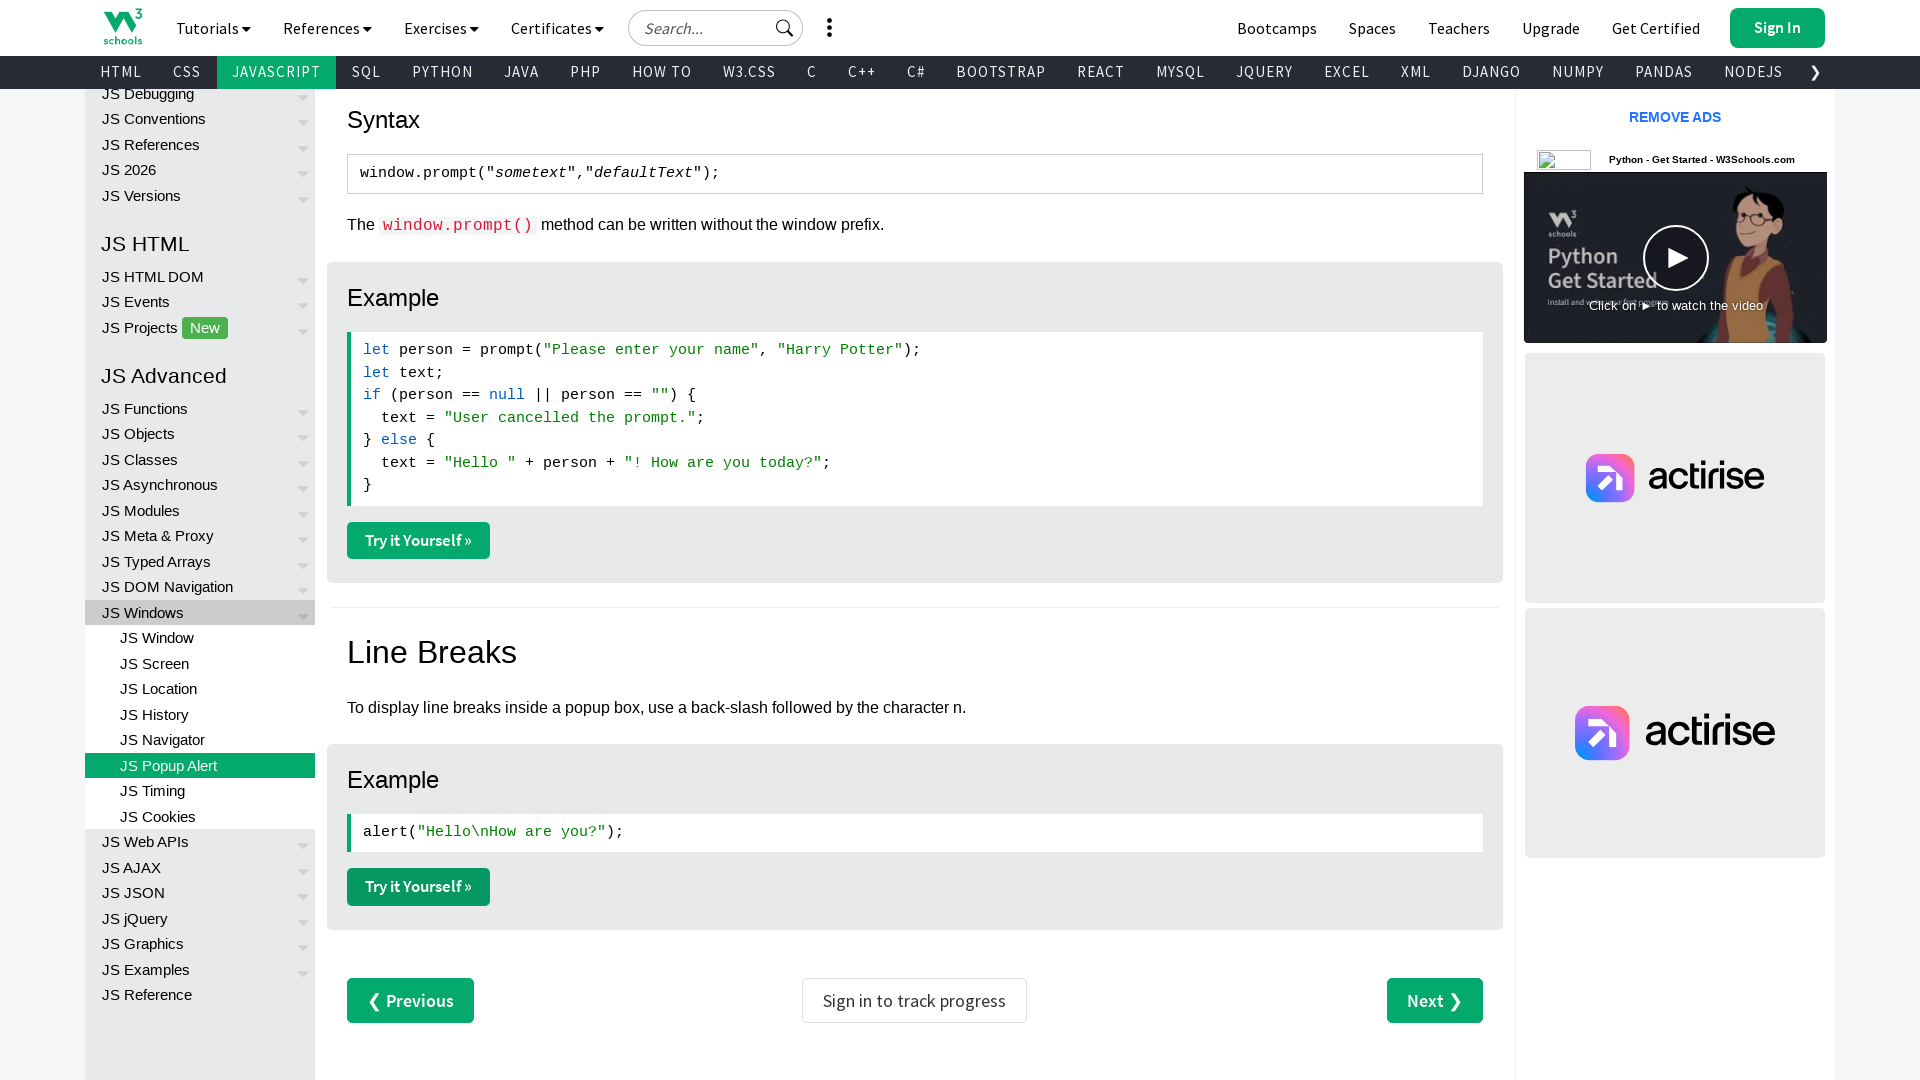

Waited for DOM content to load on tab 4
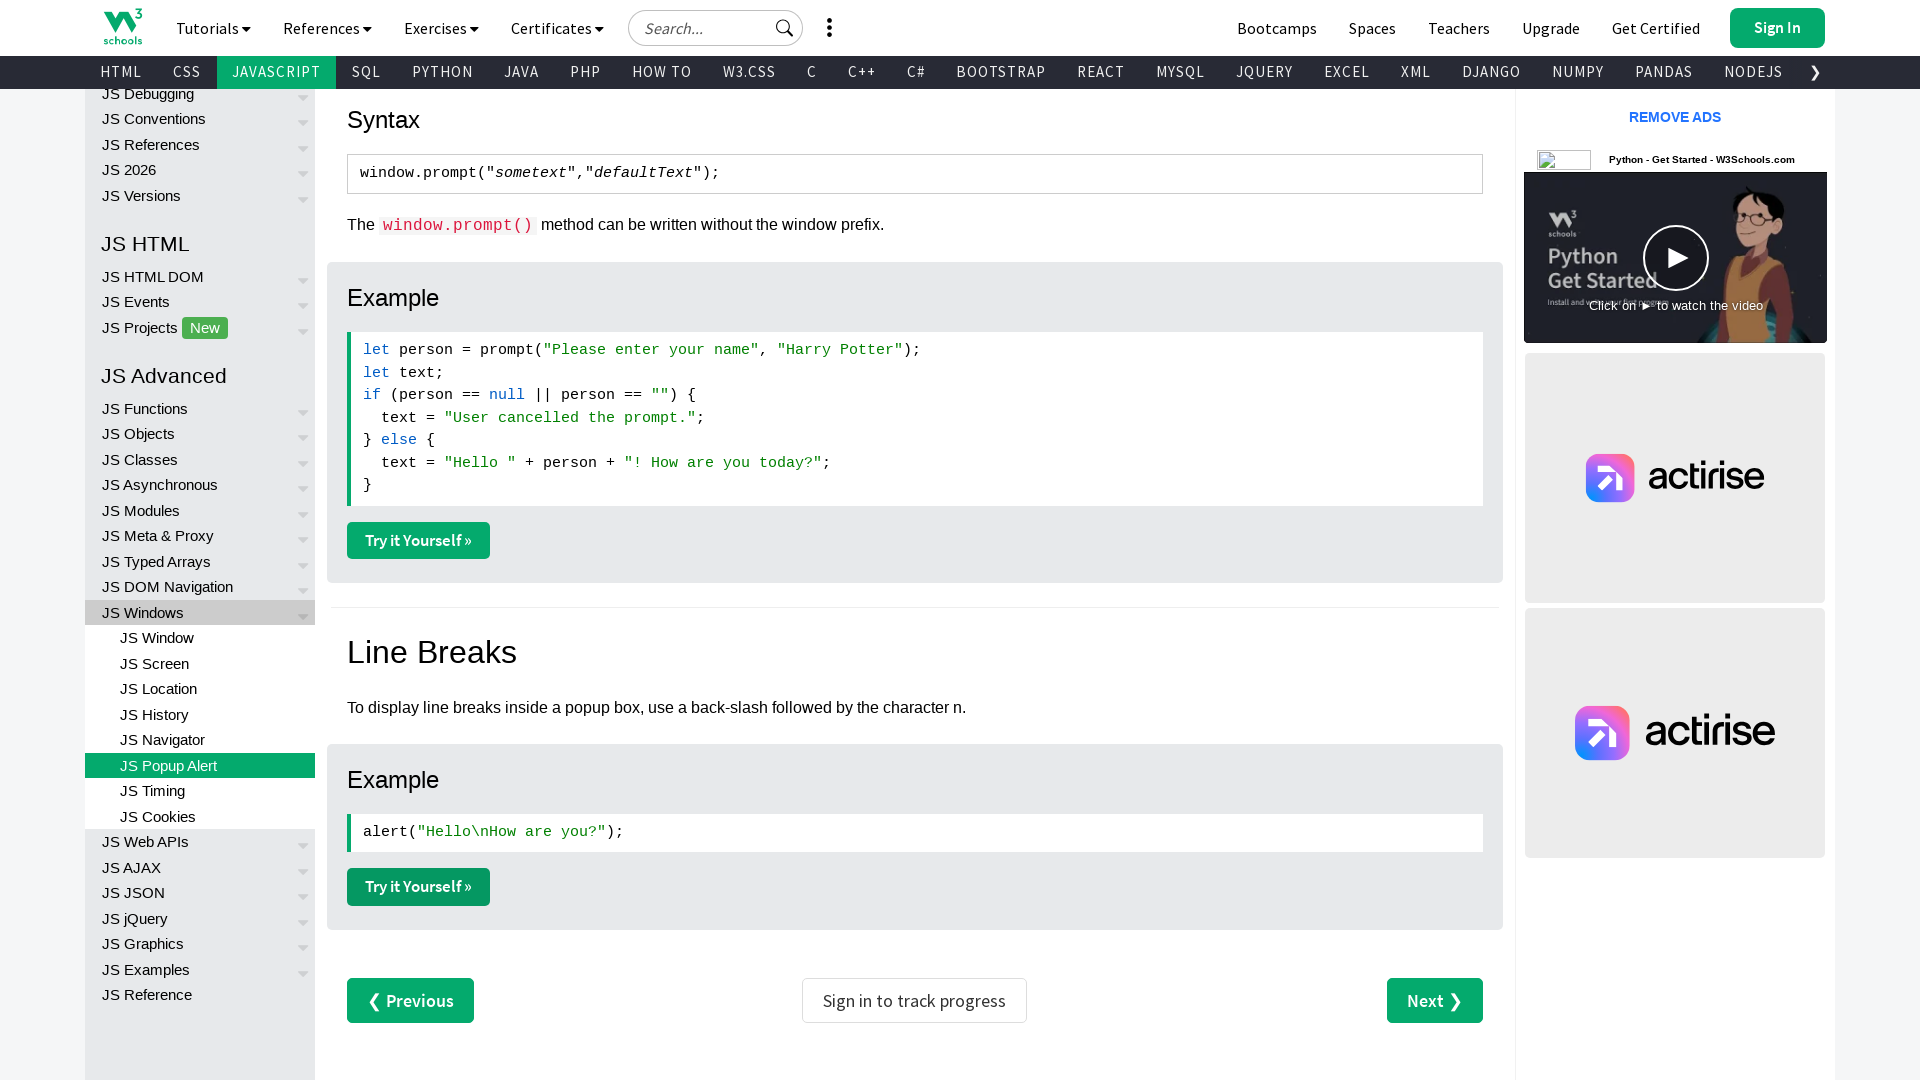

Switched to tab at index 3
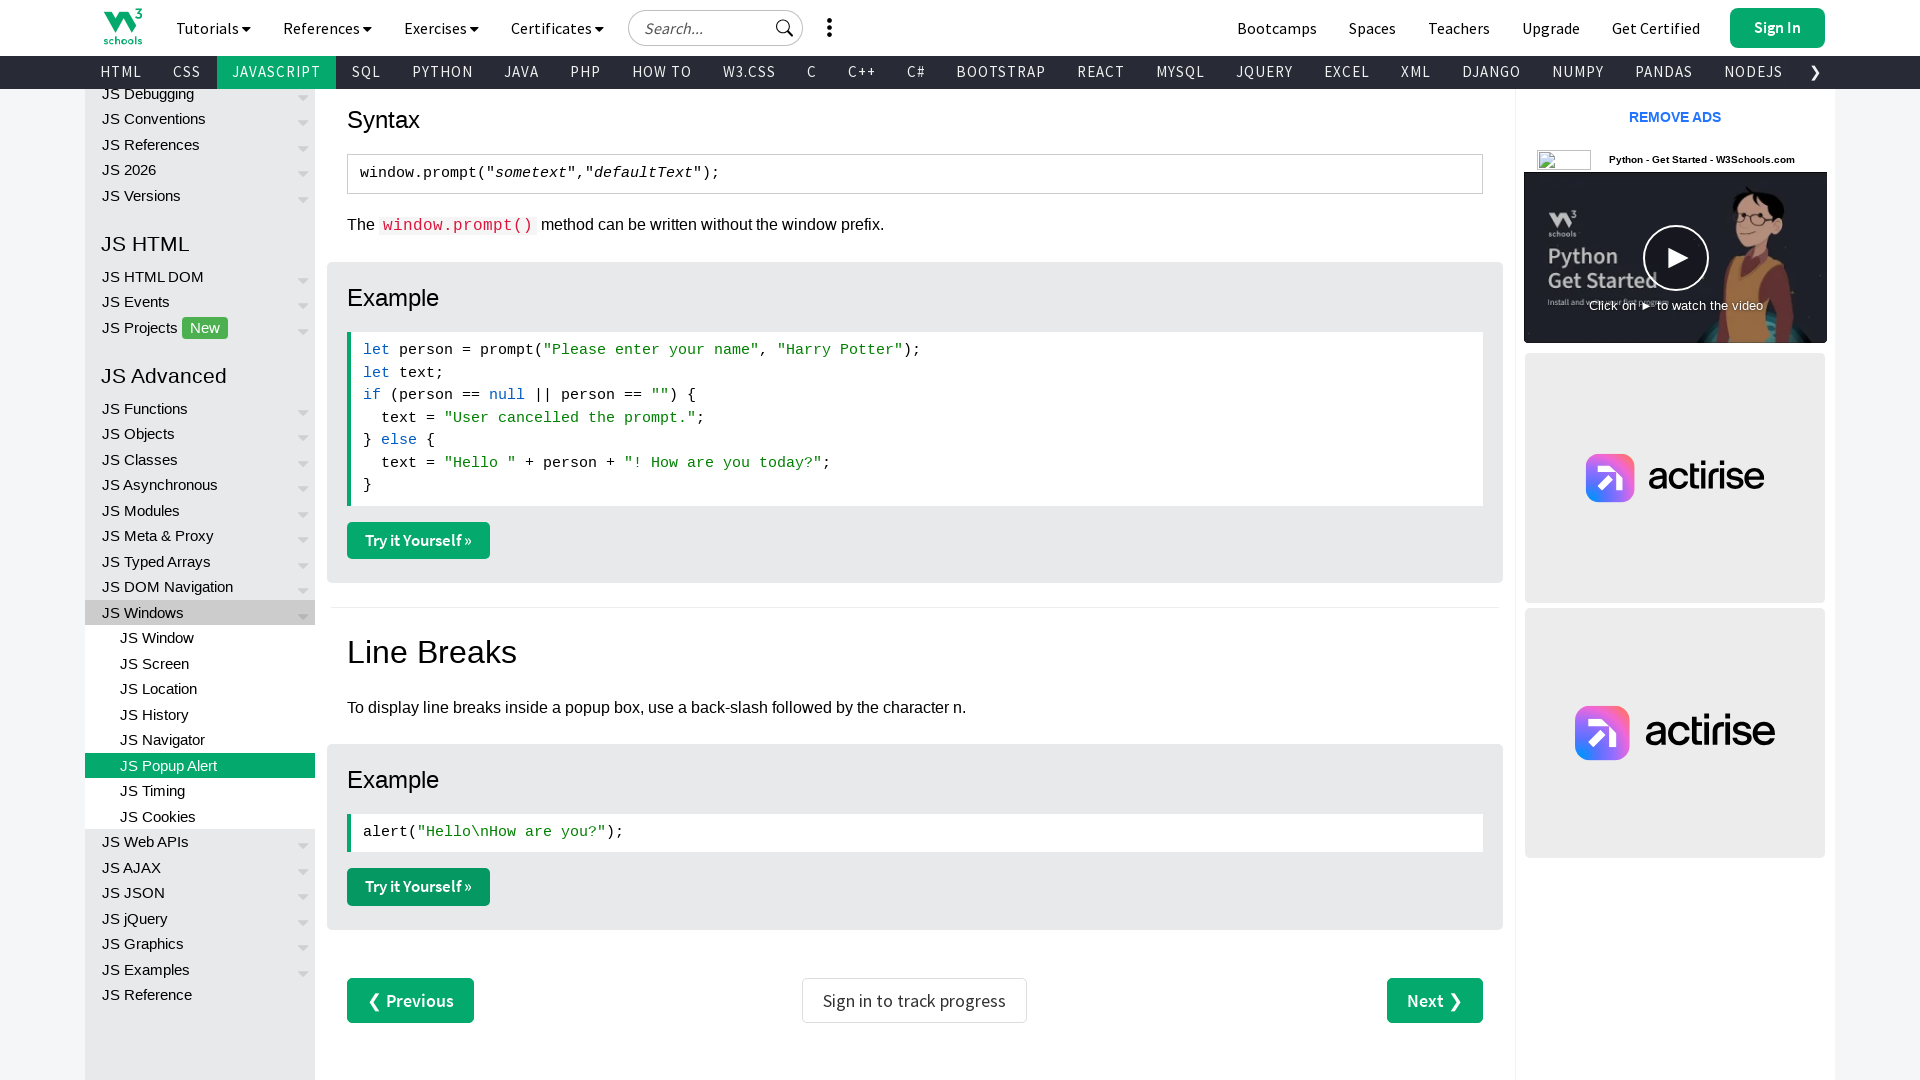

Waited for DOM content to load on tab 3
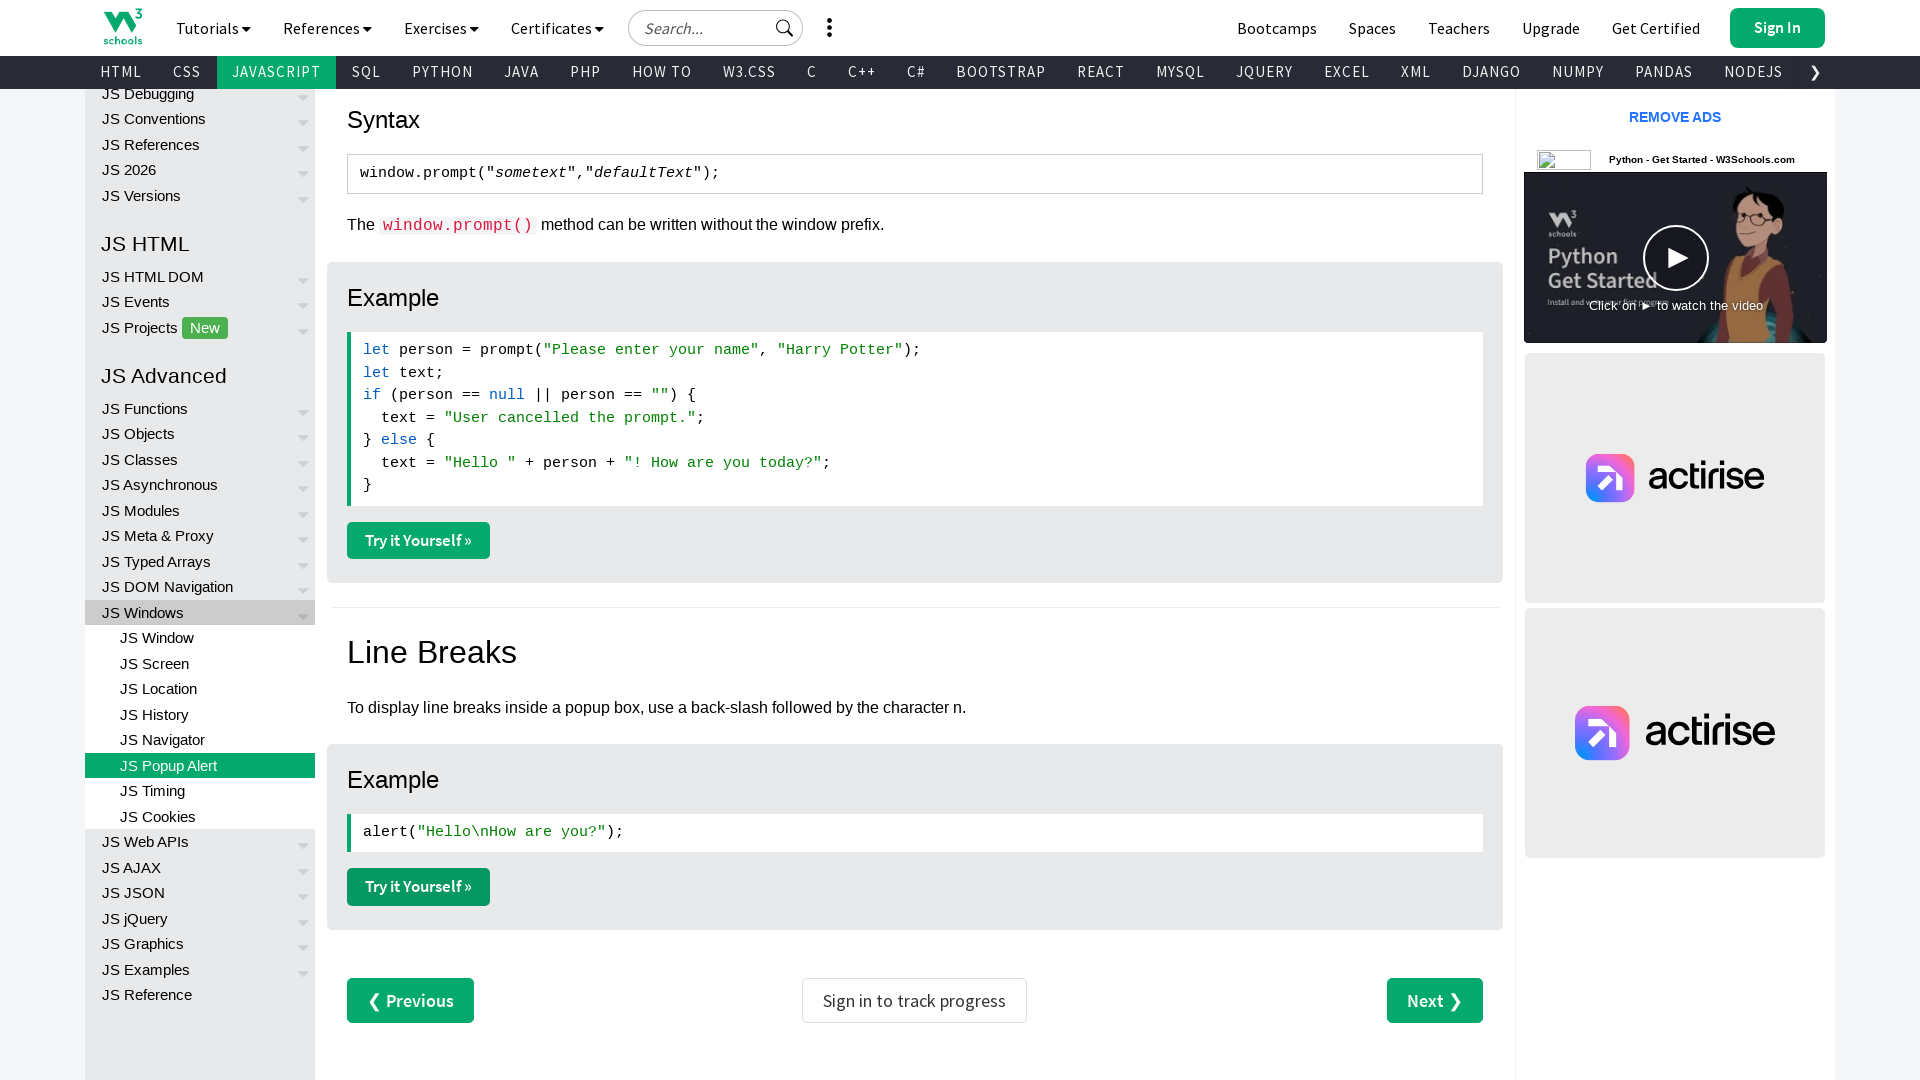

Switched to tab at index 2
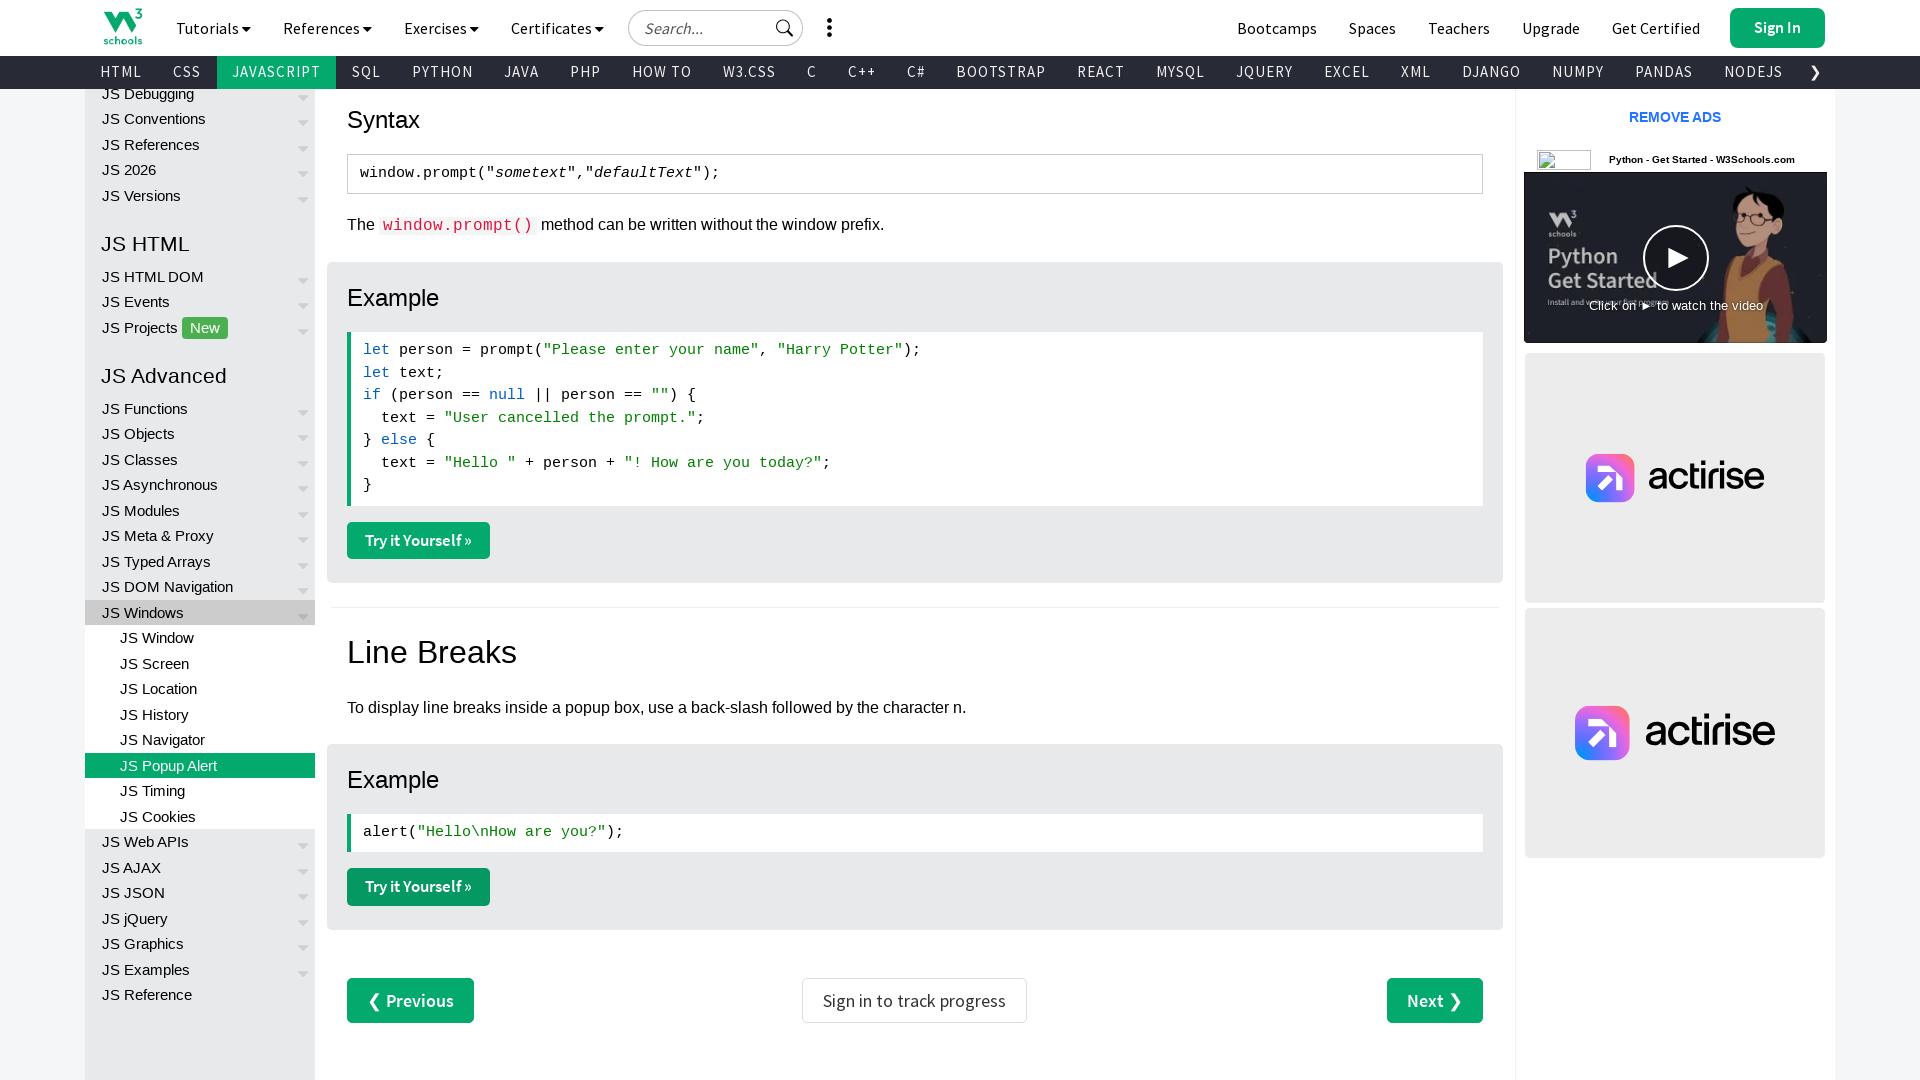

Waited for DOM content to load on tab 2
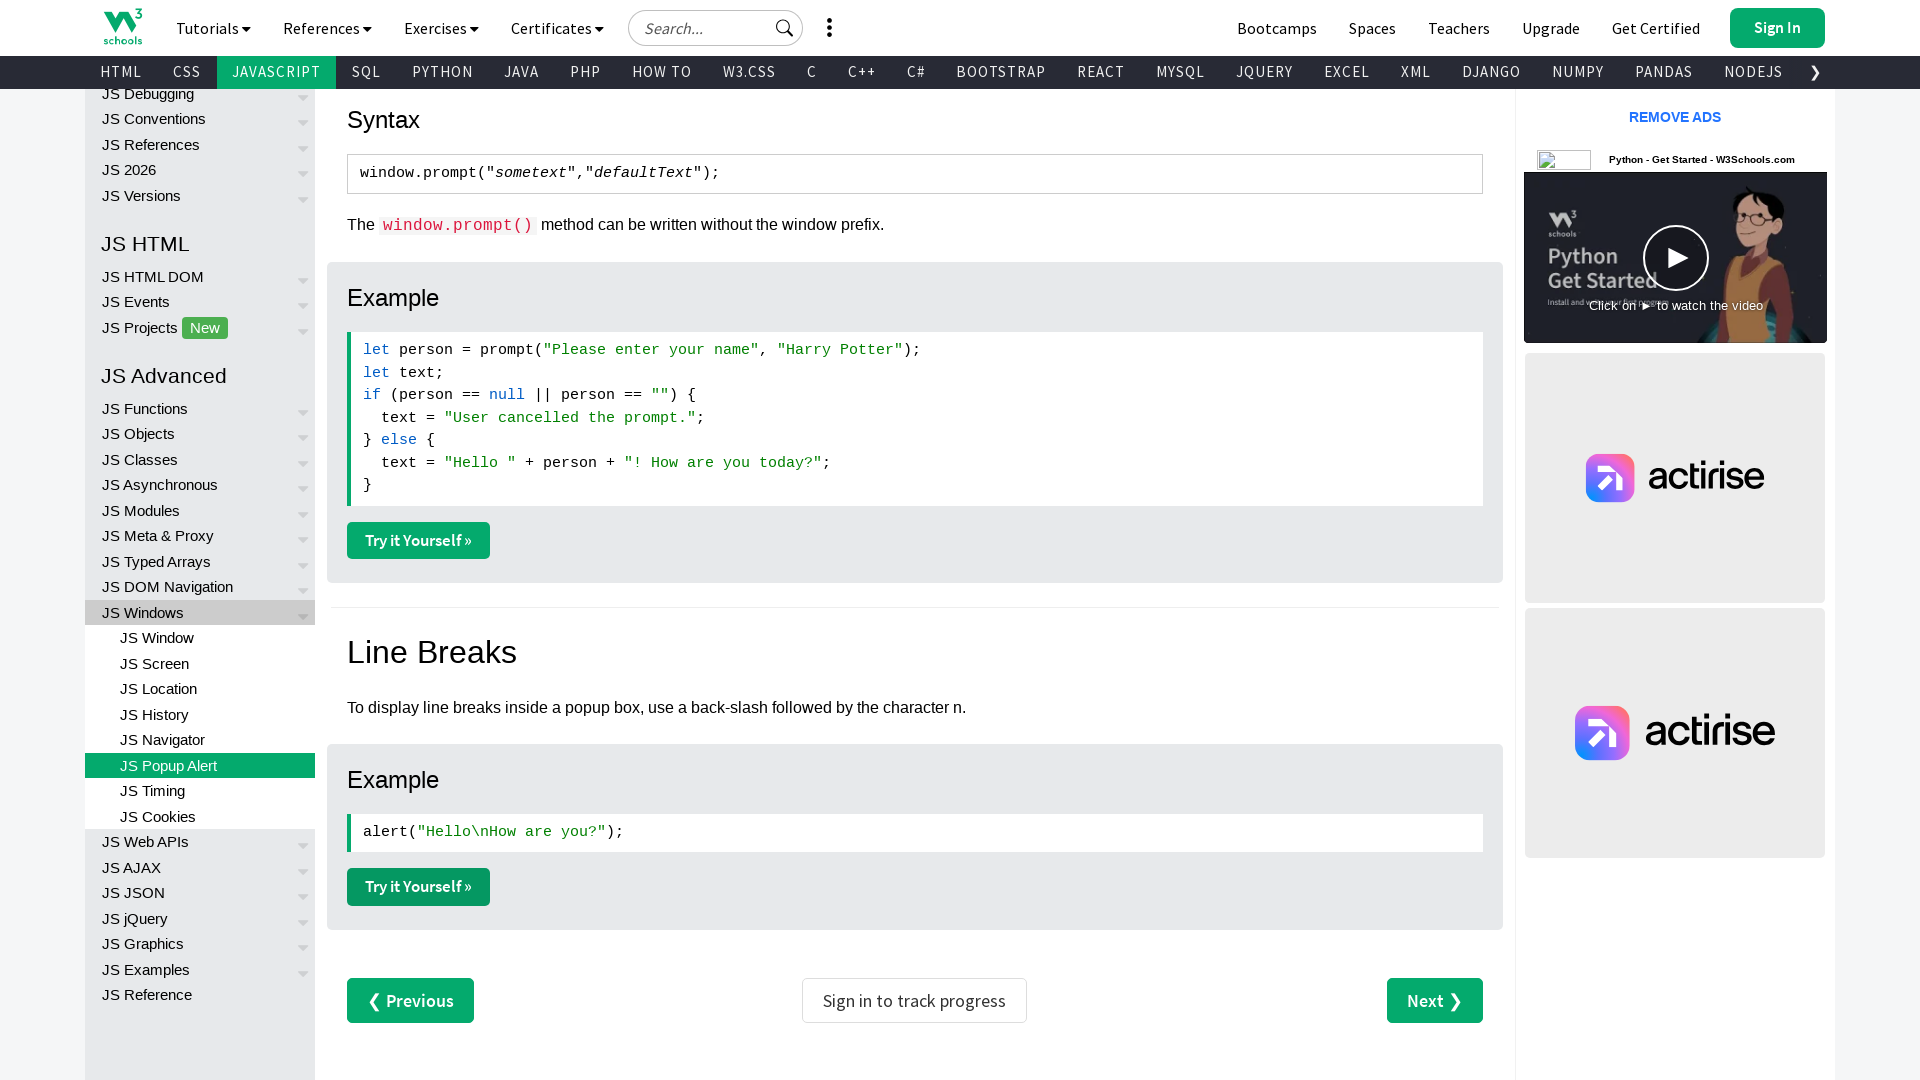

Switched to tab at index 1
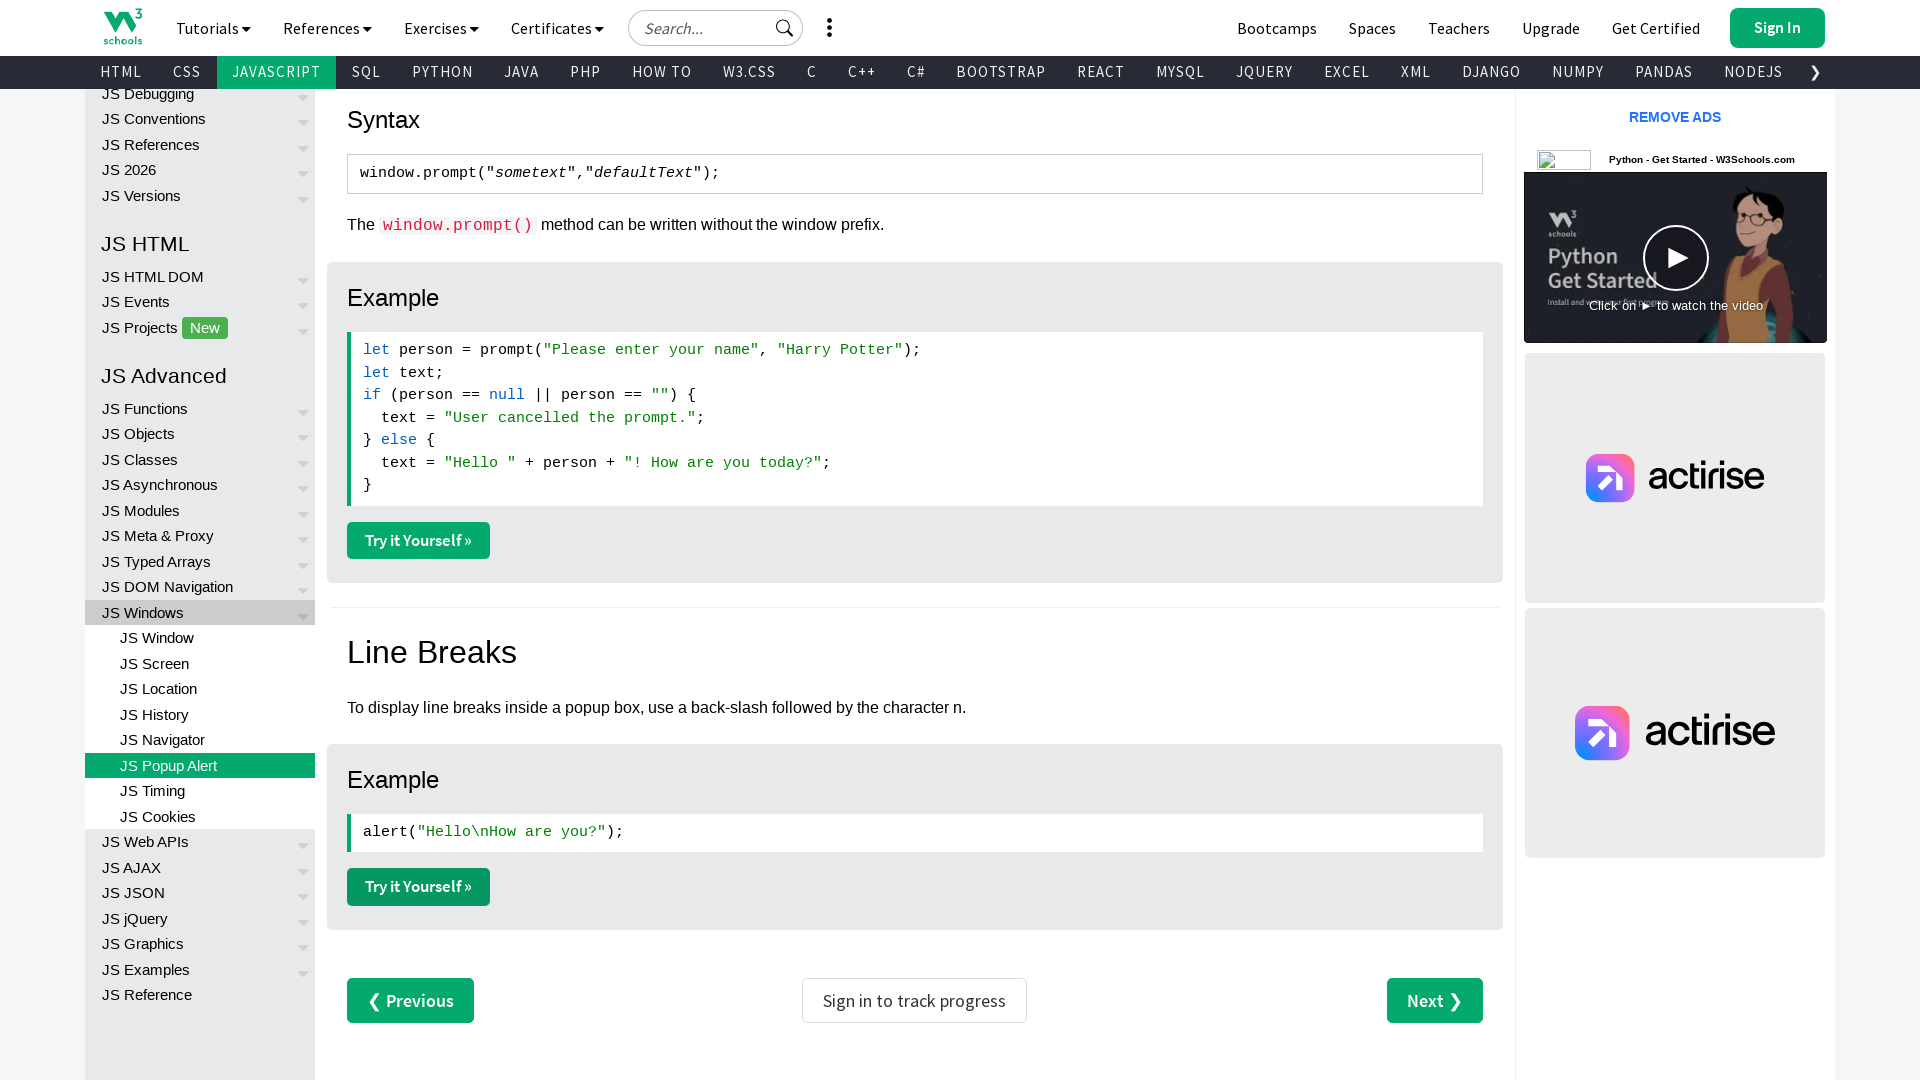

Waited for DOM content to load on tab 1
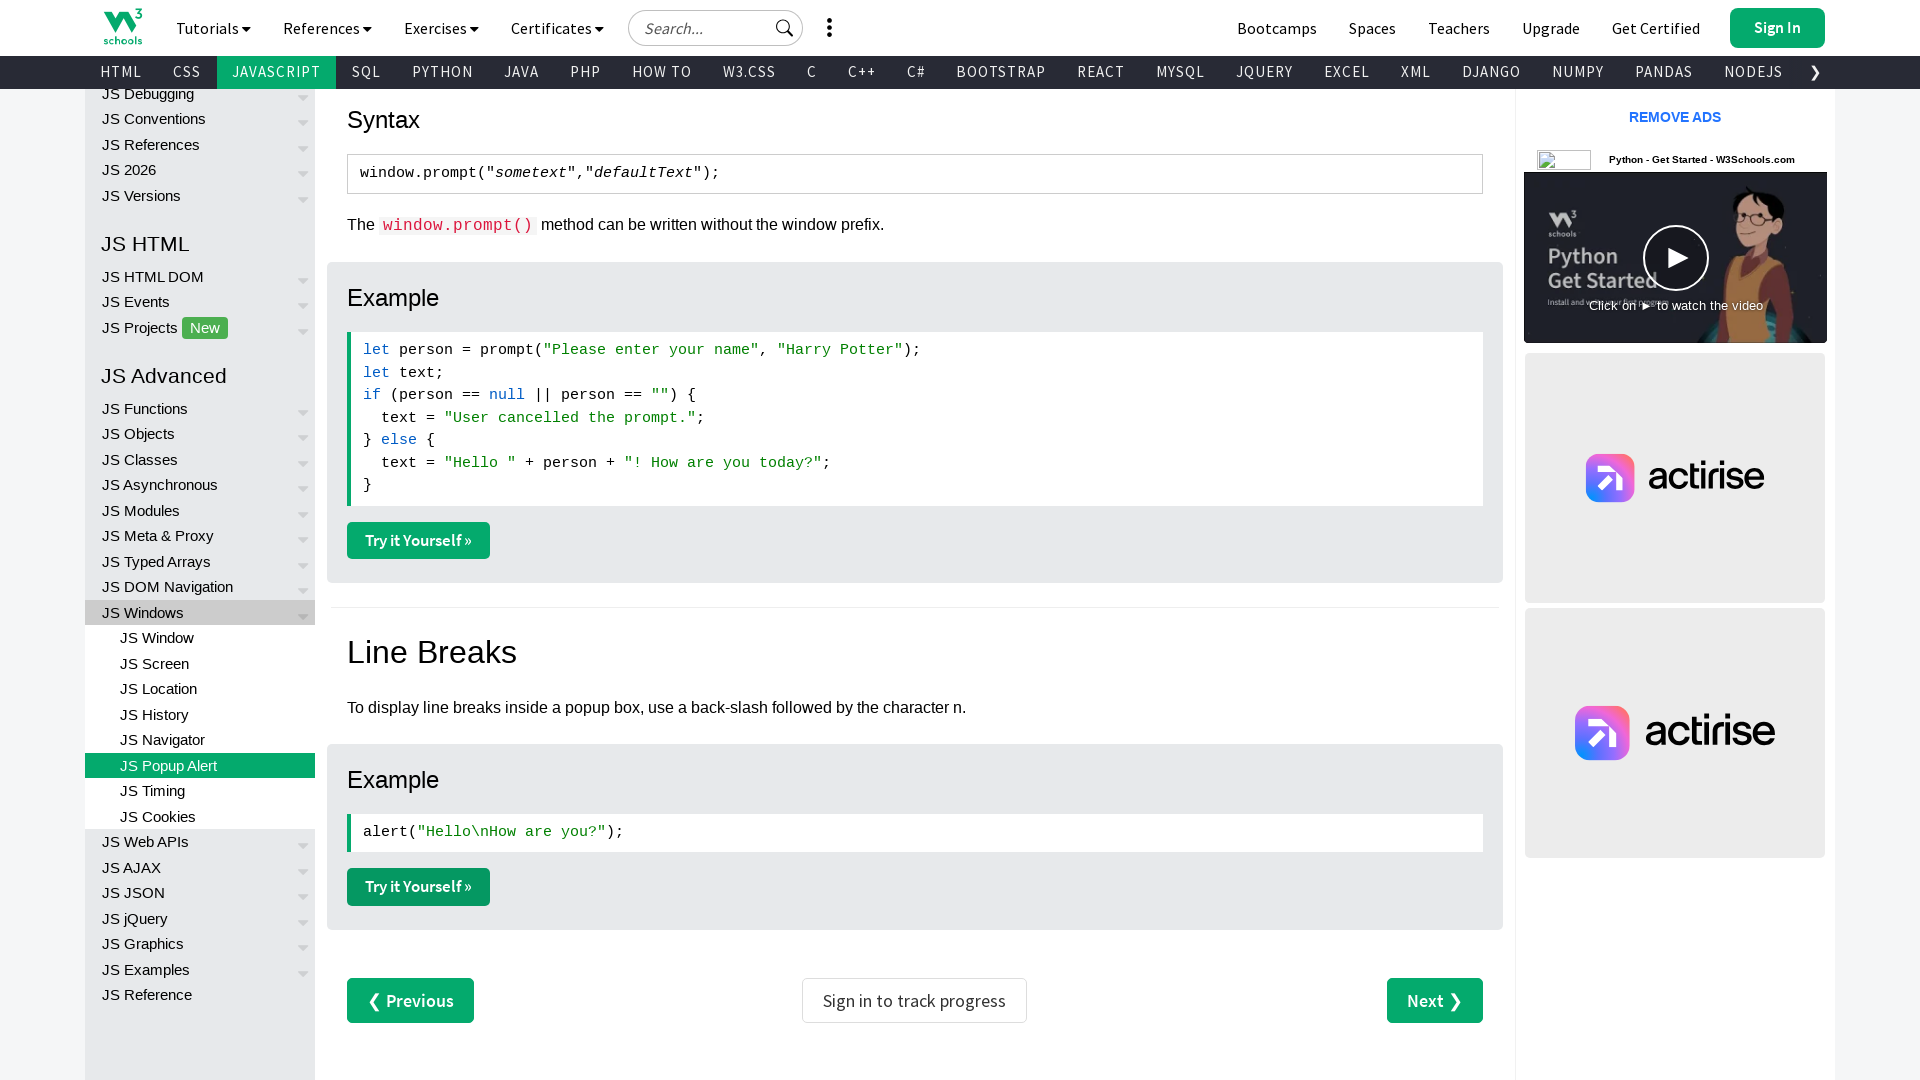

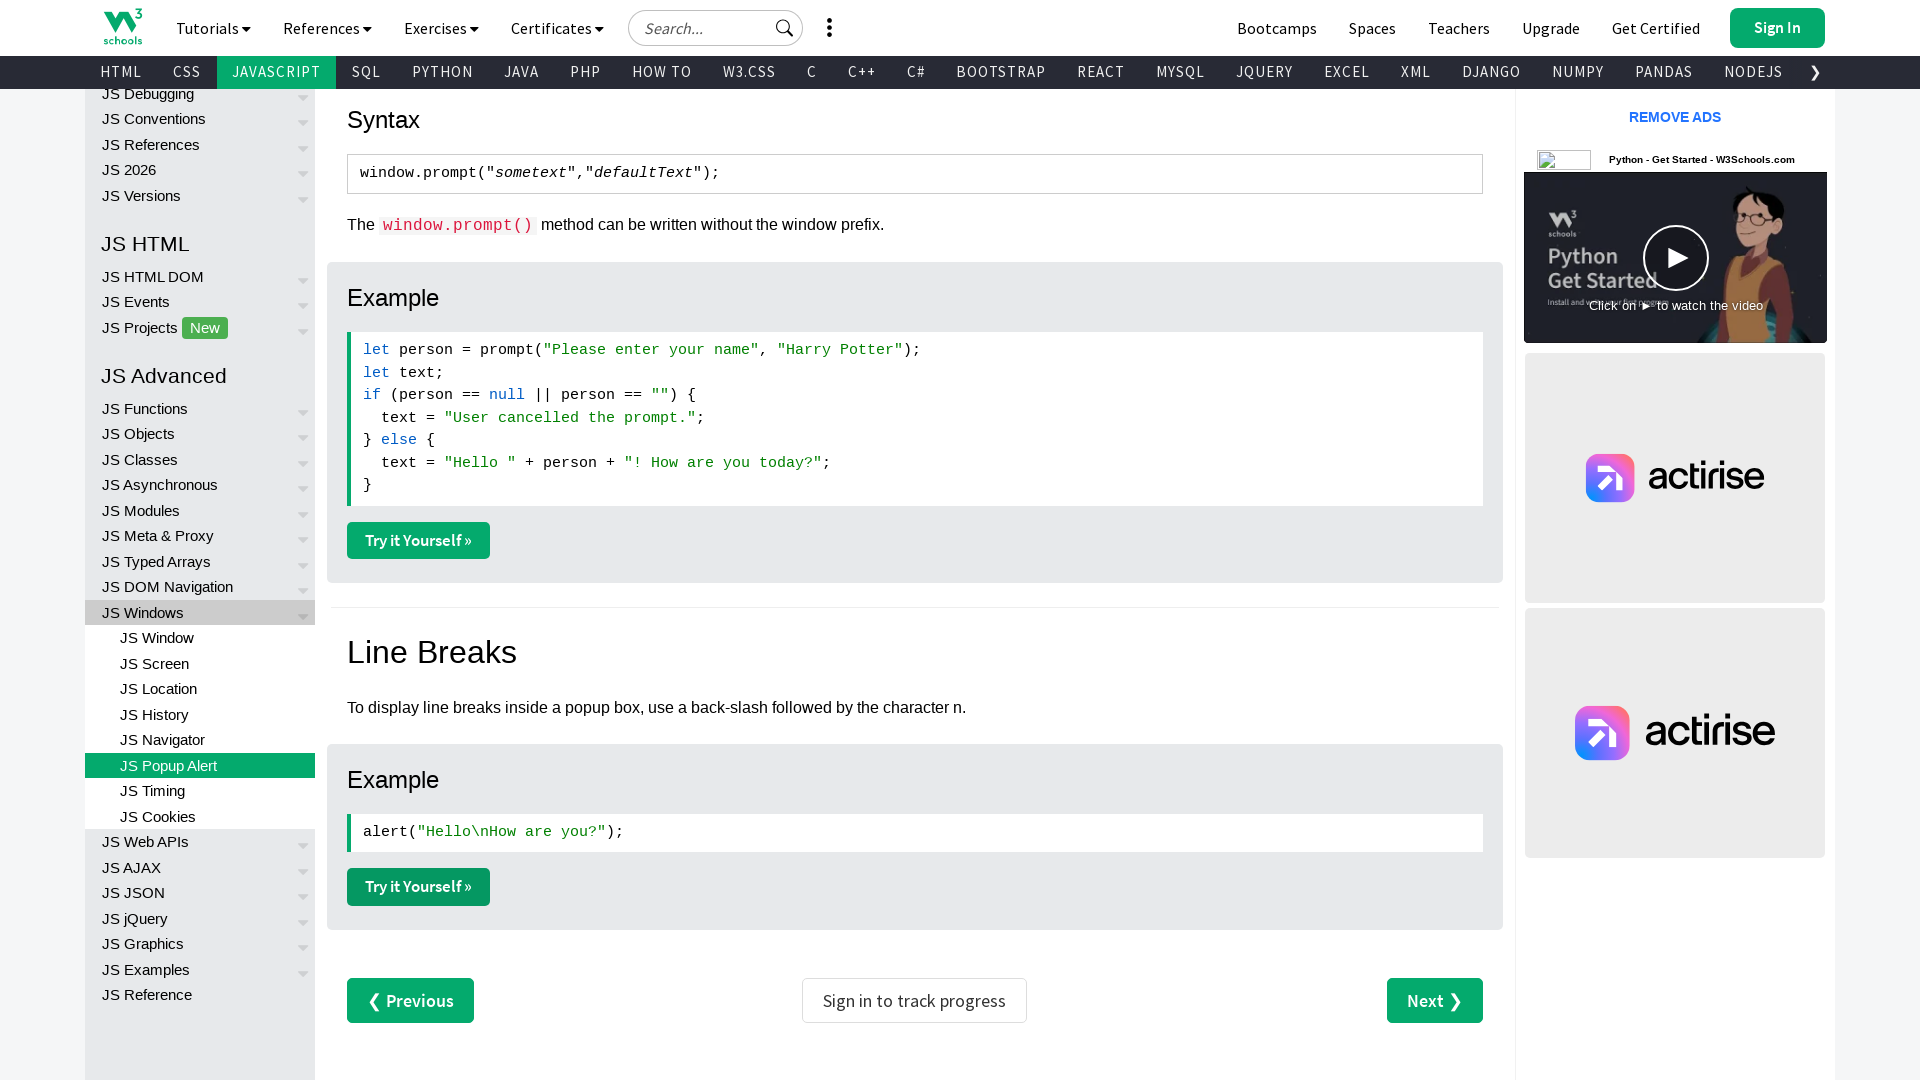